Tests selecting all checkboxes on a page and verifying they are all checked

Starting URL: https://automationfc.github.io/multiple-fields/

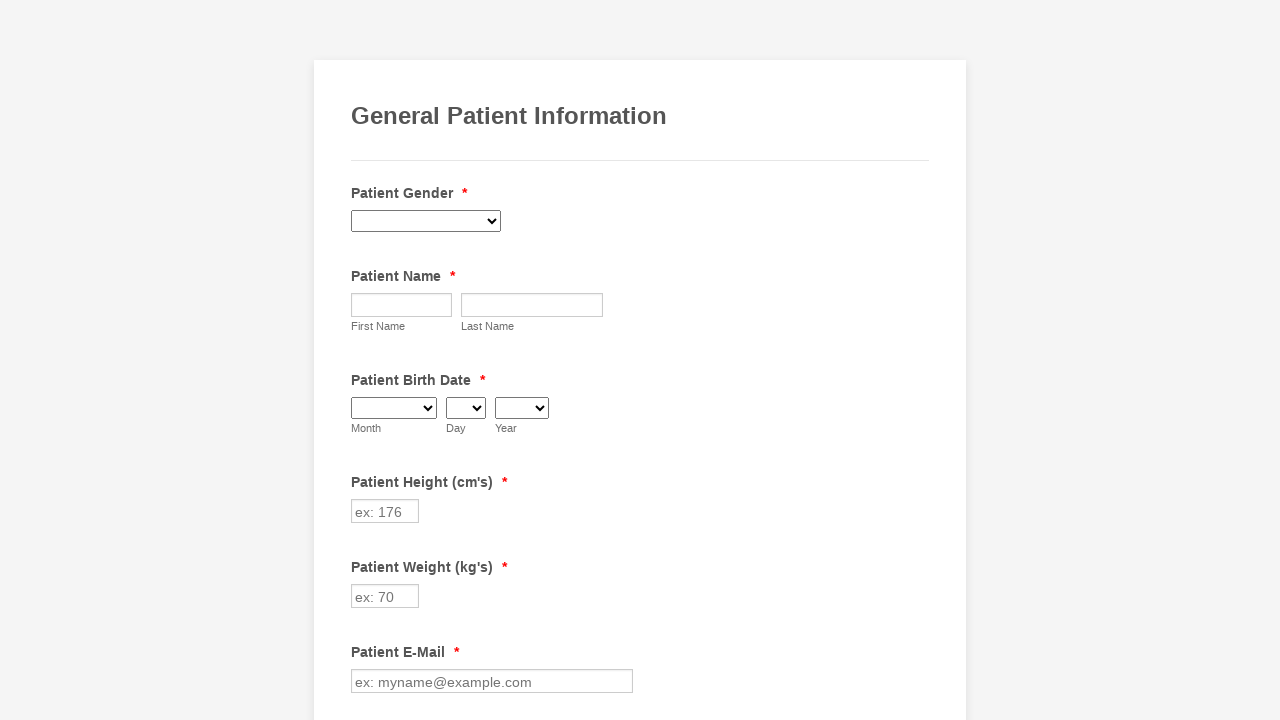

Located all checkboxes on the page
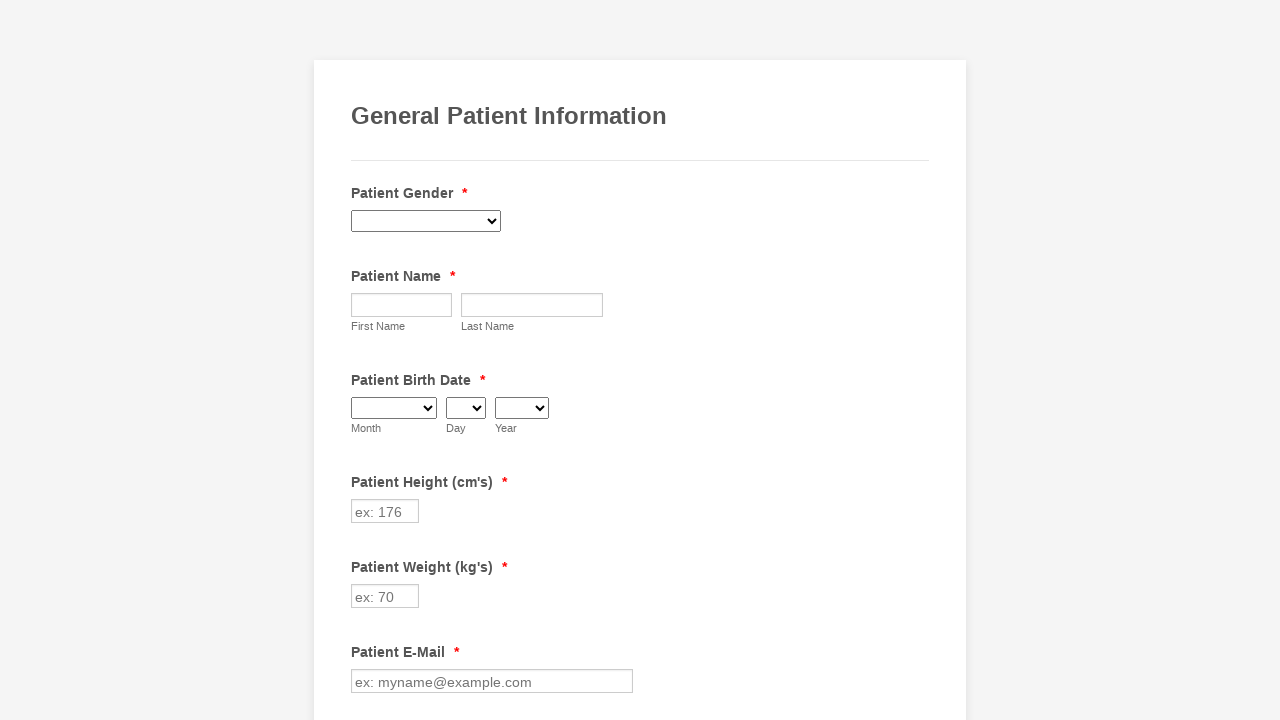

Found 29 checkboxes on the page
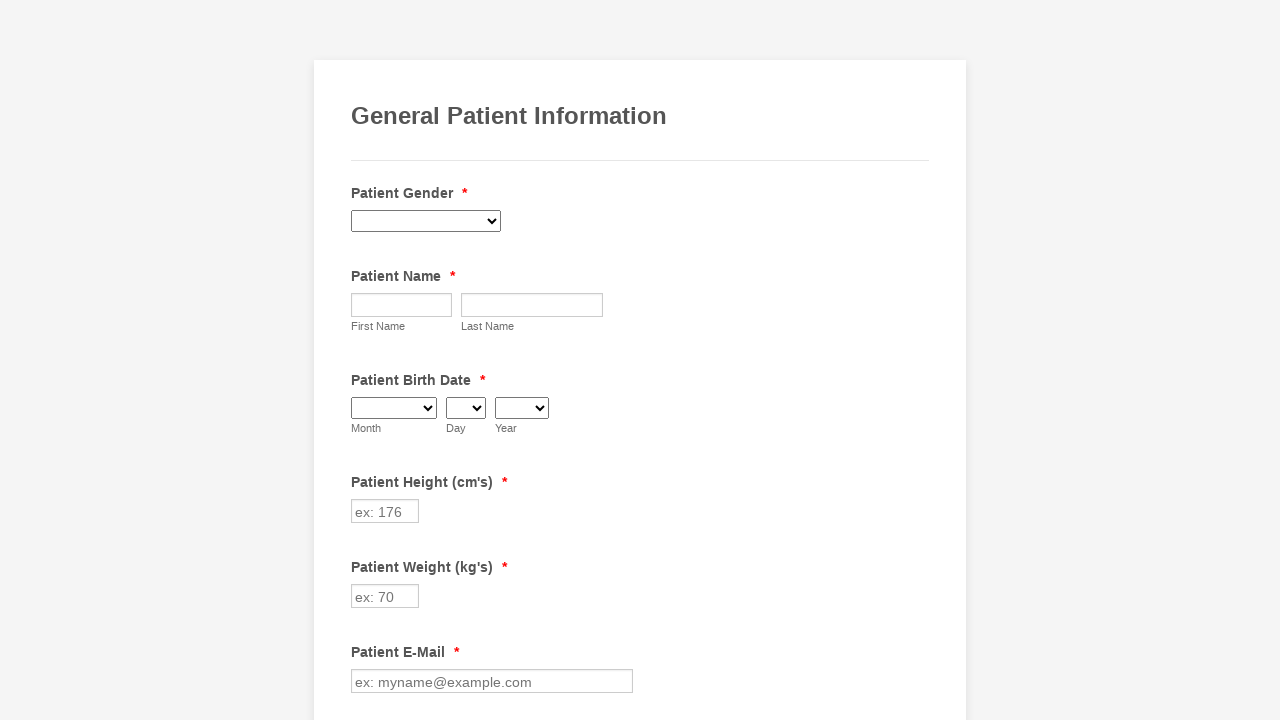

Clicked checkbox 1 to select it at (362, 360) on xpath=//input[@type='checkbox'] >> nth=0
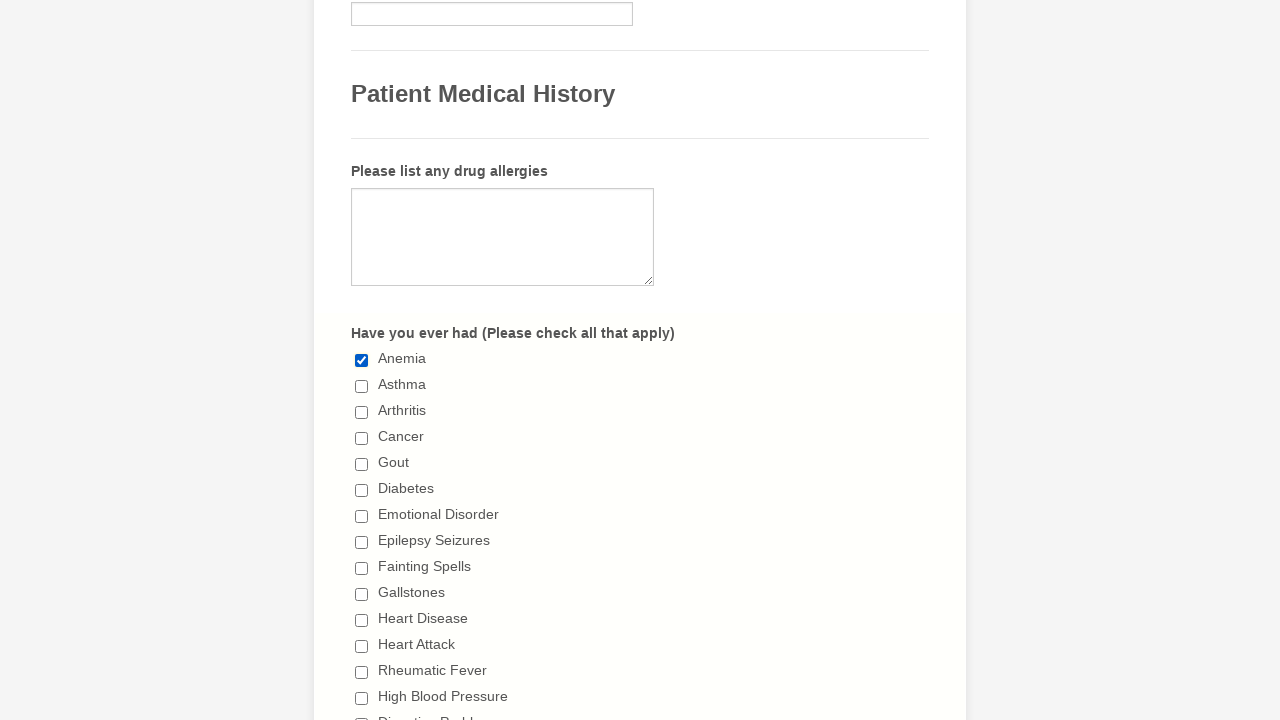

Clicked checkbox 2 to select it at (362, 386) on xpath=//input[@type='checkbox'] >> nth=1
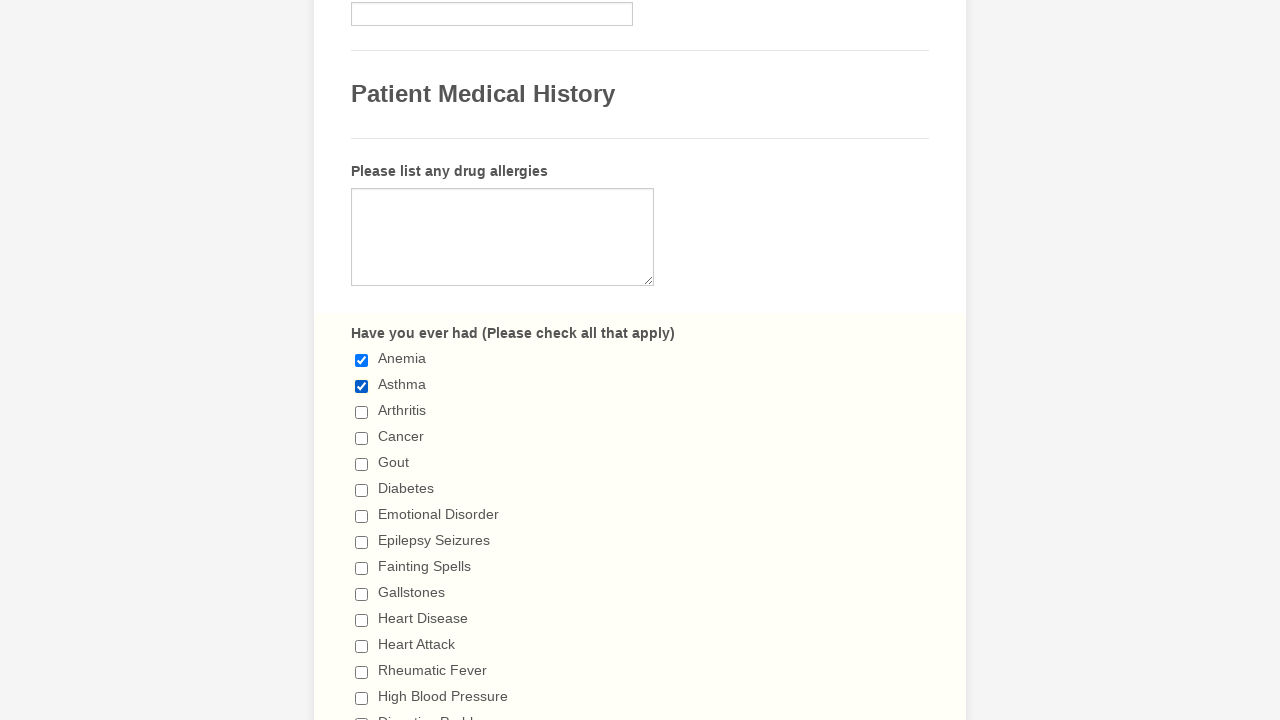

Clicked checkbox 3 to select it at (362, 412) on xpath=//input[@type='checkbox'] >> nth=2
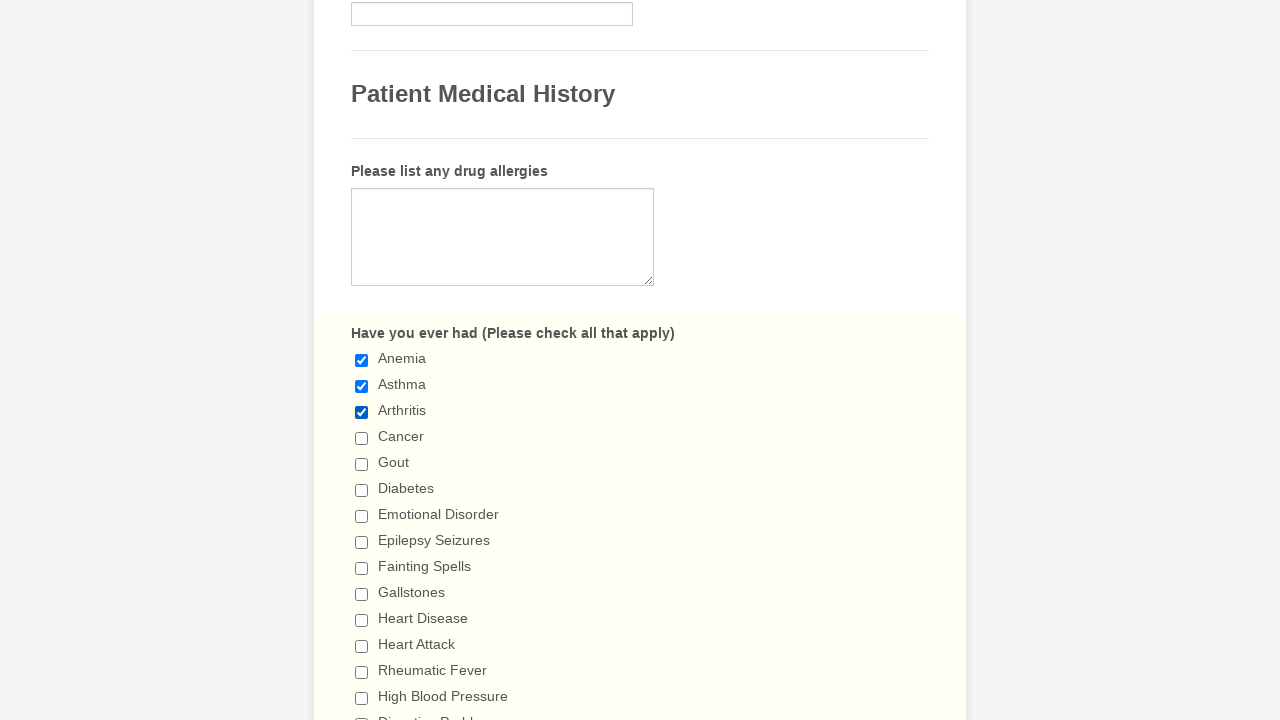

Clicked checkbox 4 to select it at (362, 438) on xpath=//input[@type='checkbox'] >> nth=3
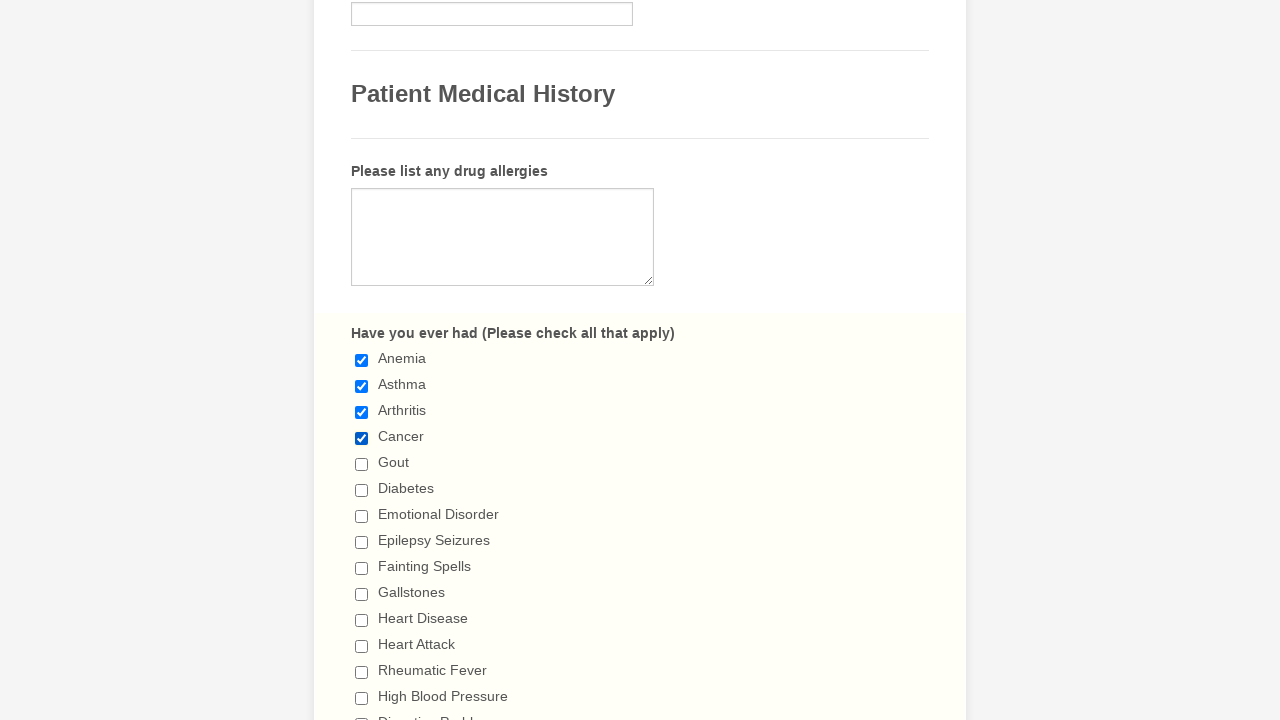

Clicked checkbox 5 to select it at (362, 464) on xpath=//input[@type='checkbox'] >> nth=4
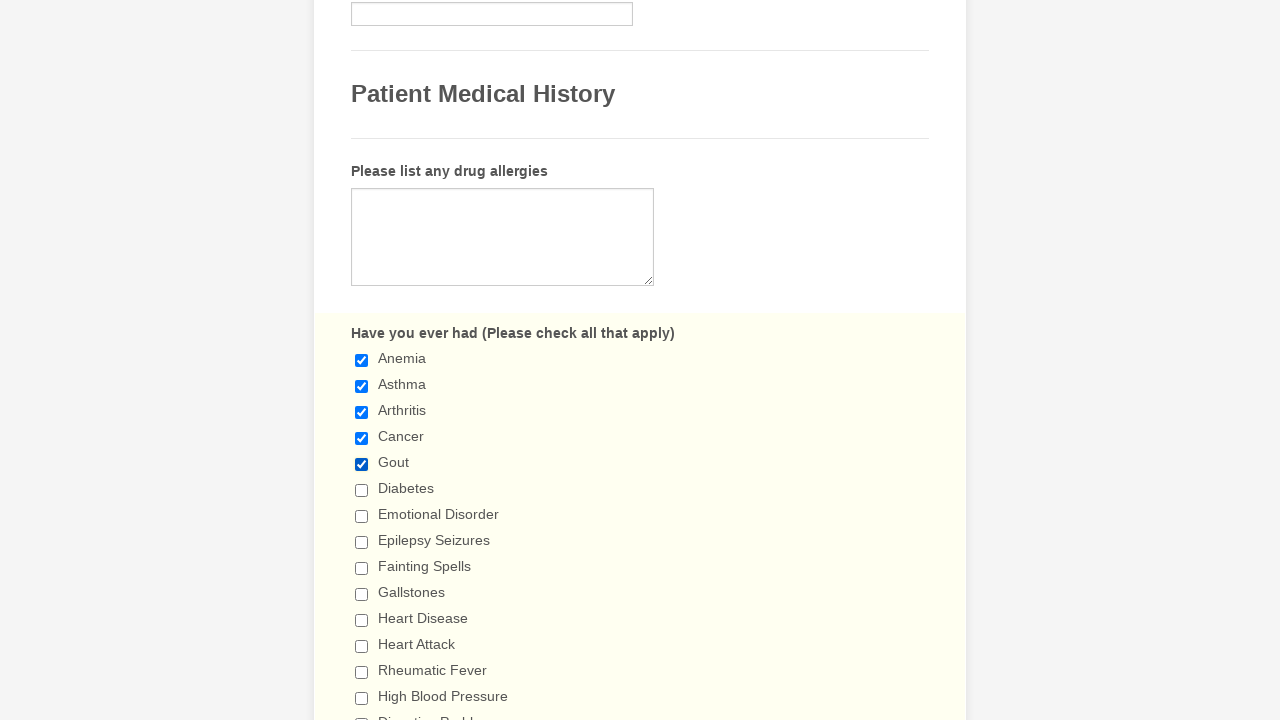

Clicked checkbox 6 to select it at (362, 490) on xpath=//input[@type='checkbox'] >> nth=5
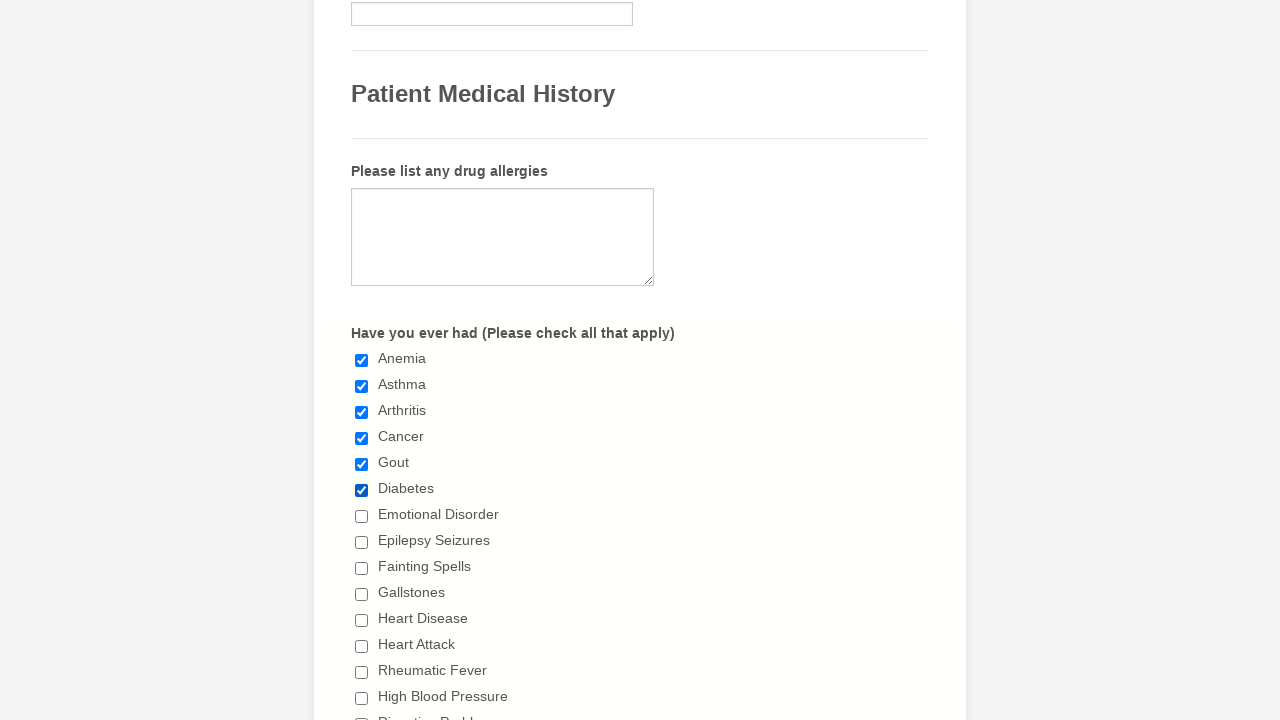

Clicked checkbox 7 to select it at (362, 516) on xpath=//input[@type='checkbox'] >> nth=6
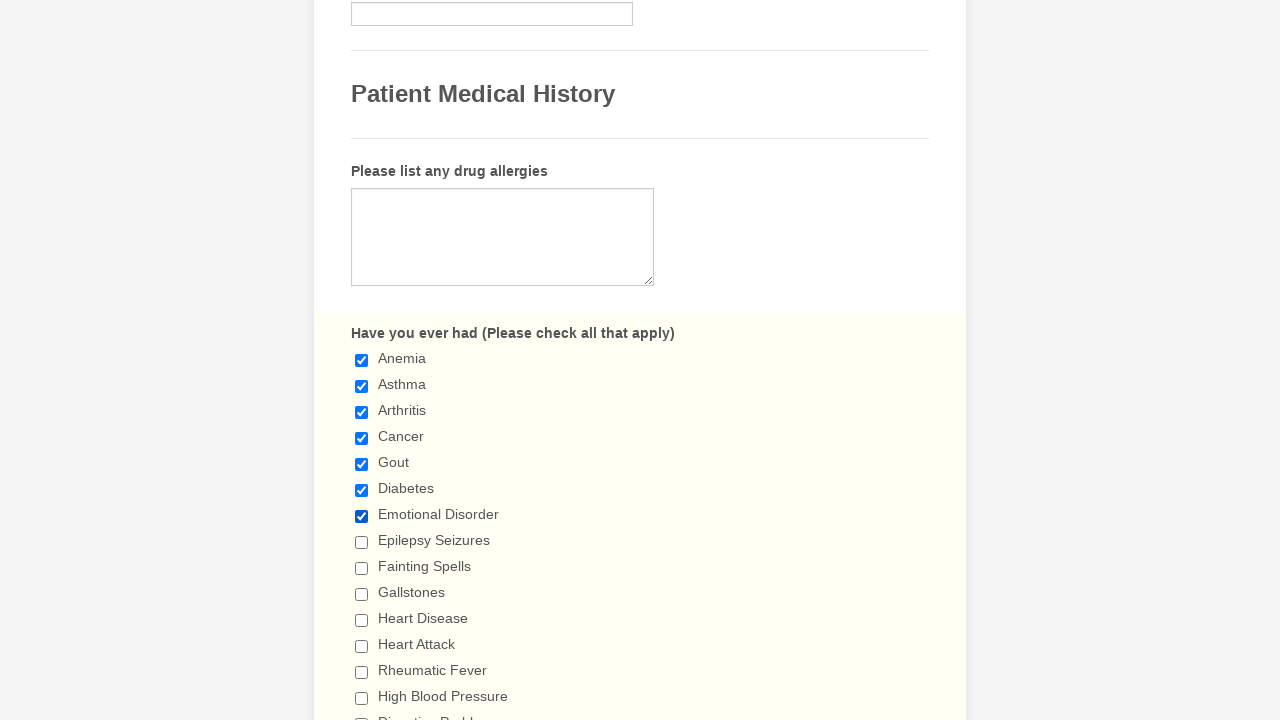

Clicked checkbox 8 to select it at (362, 542) on xpath=//input[@type='checkbox'] >> nth=7
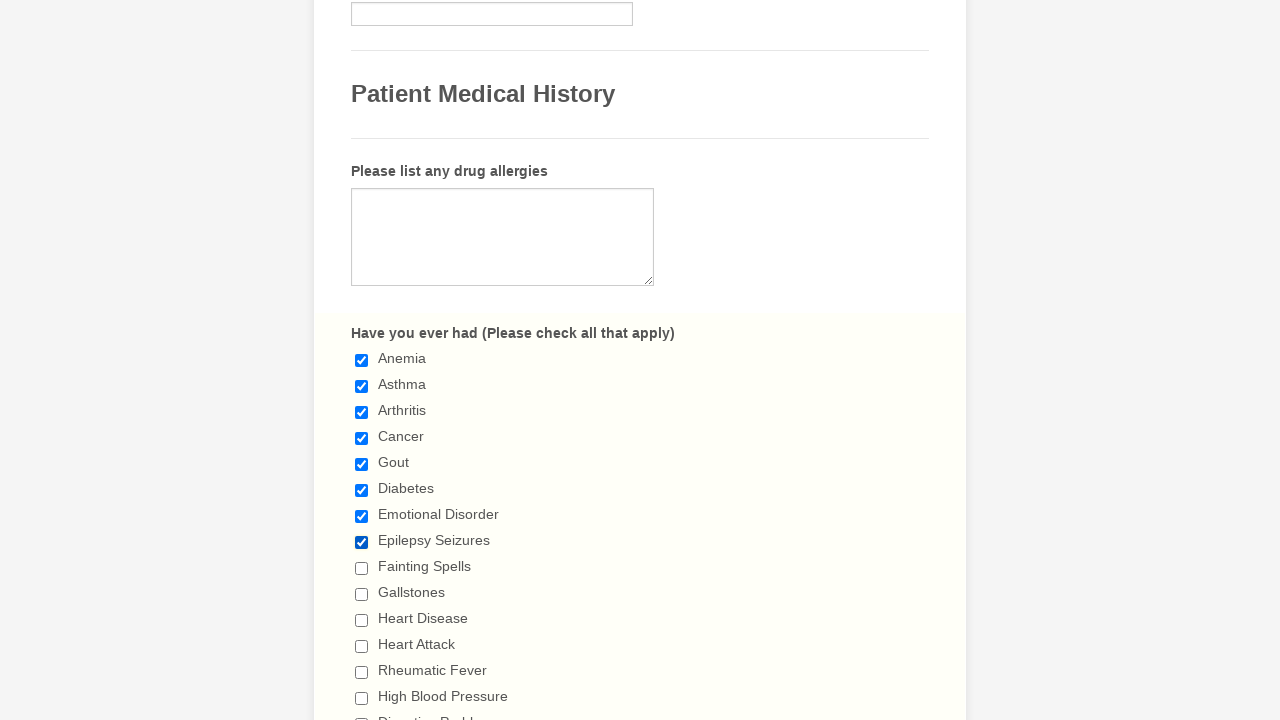

Clicked checkbox 9 to select it at (362, 568) on xpath=//input[@type='checkbox'] >> nth=8
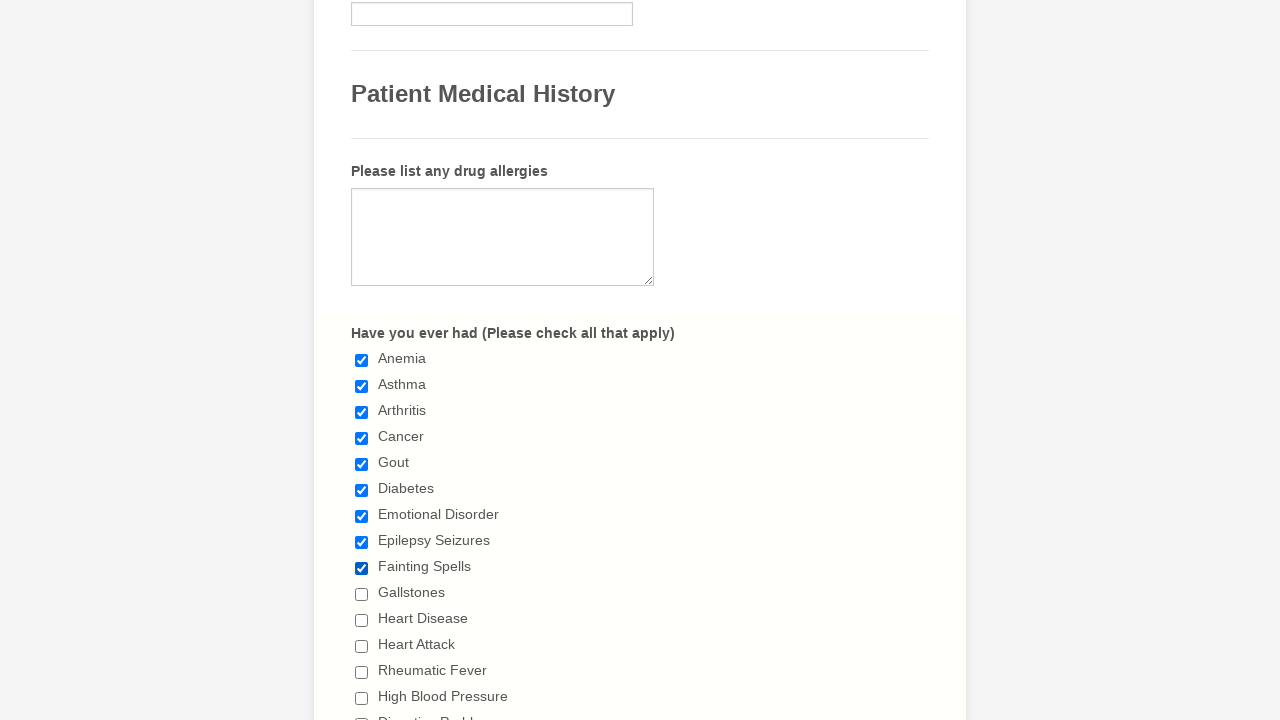

Clicked checkbox 10 to select it at (362, 594) on xpath=//input[@type='checkbox'] >> nth=9
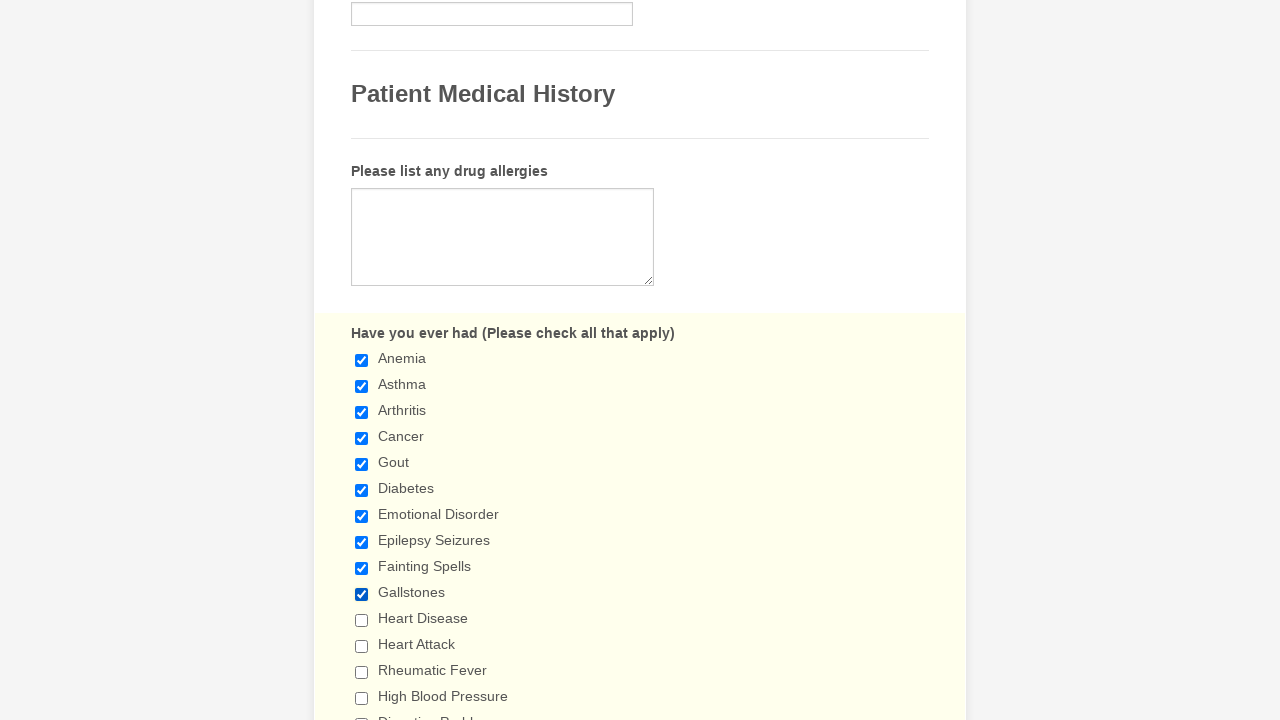

Clicked checkbox 11 to select it at (362, 620) on xpath=//input[@type='checkbox'] >> nth=10
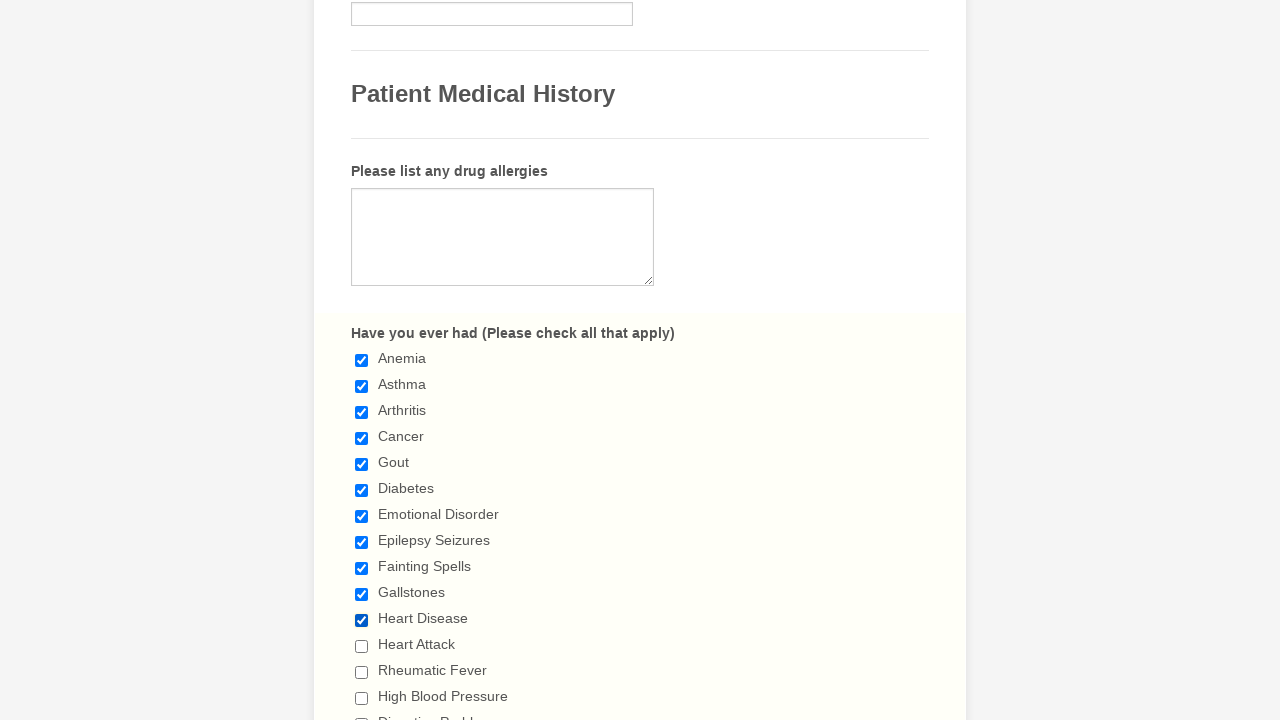

Clicked checkbox 12 to select it at (362, 646) on xpath=//input[@type='checkbox'] >> nth=11
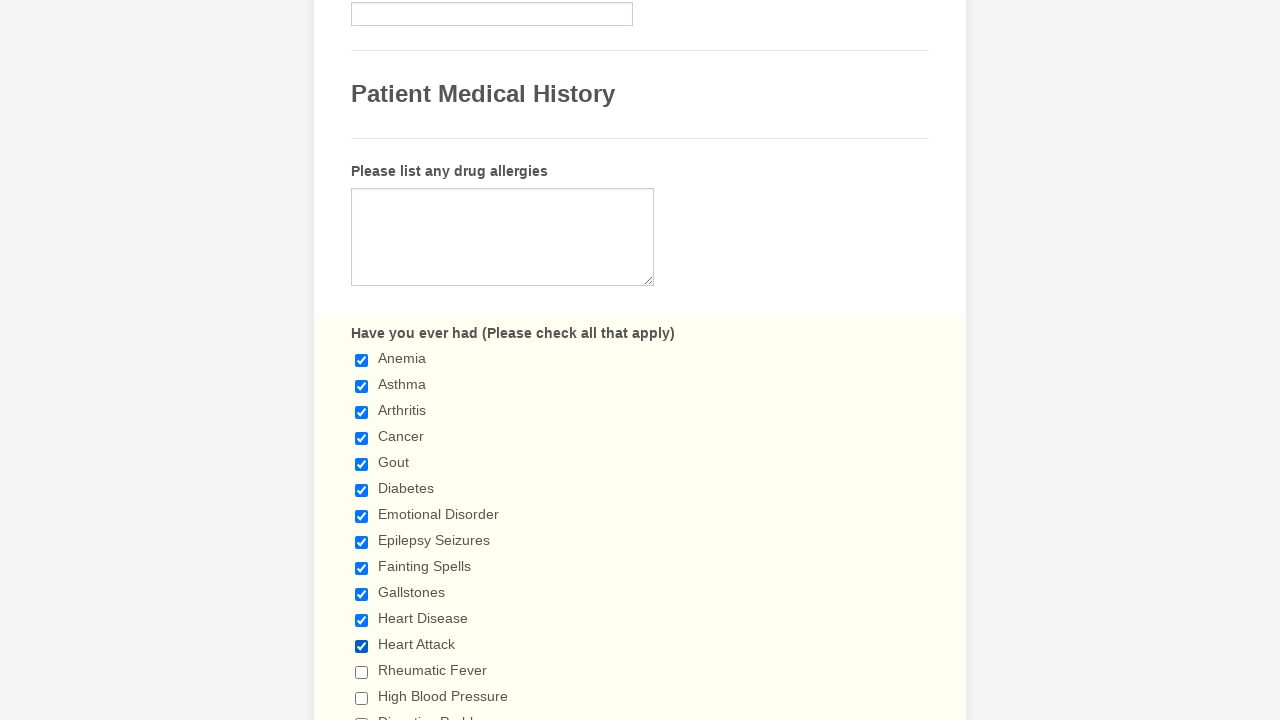

Clicked checkbox 13 to select it at (362, 672) on xpath=//input[@type='checkbox'] >> nth=12
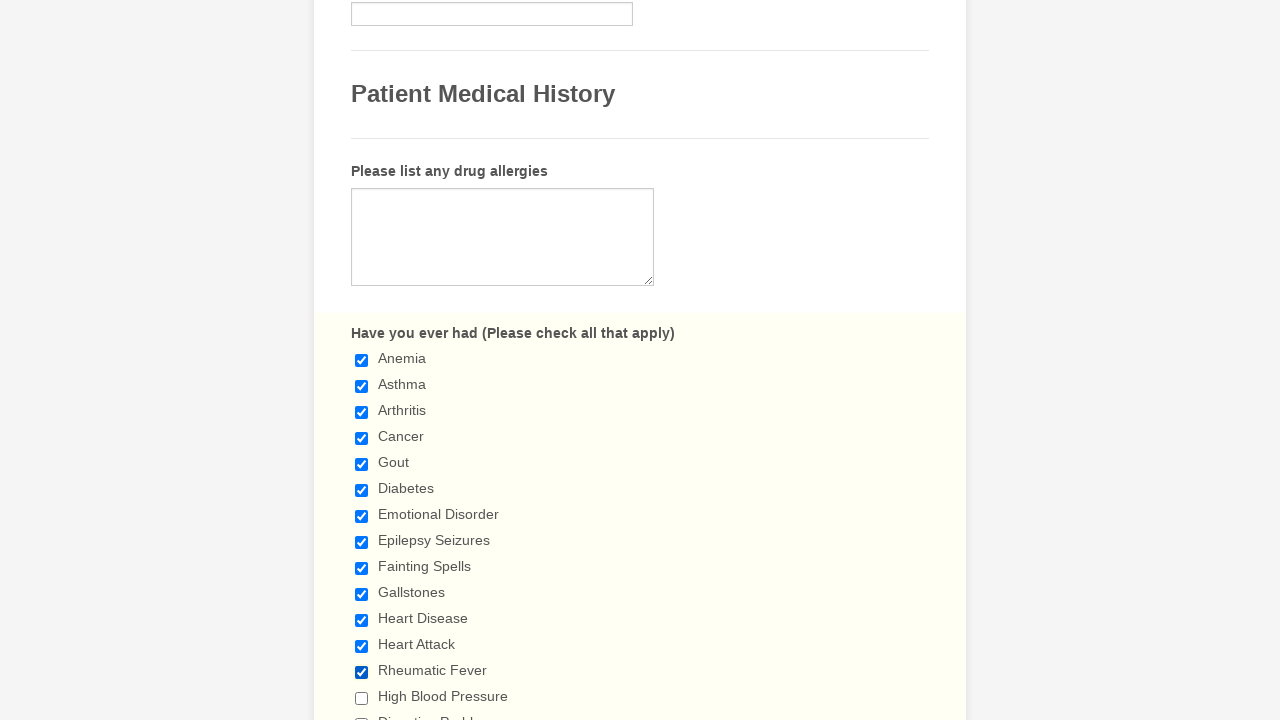

Clicked checkbox 14 to select it at (362, 698) on xpath=//input[@type='checkbox'] >> nth=13
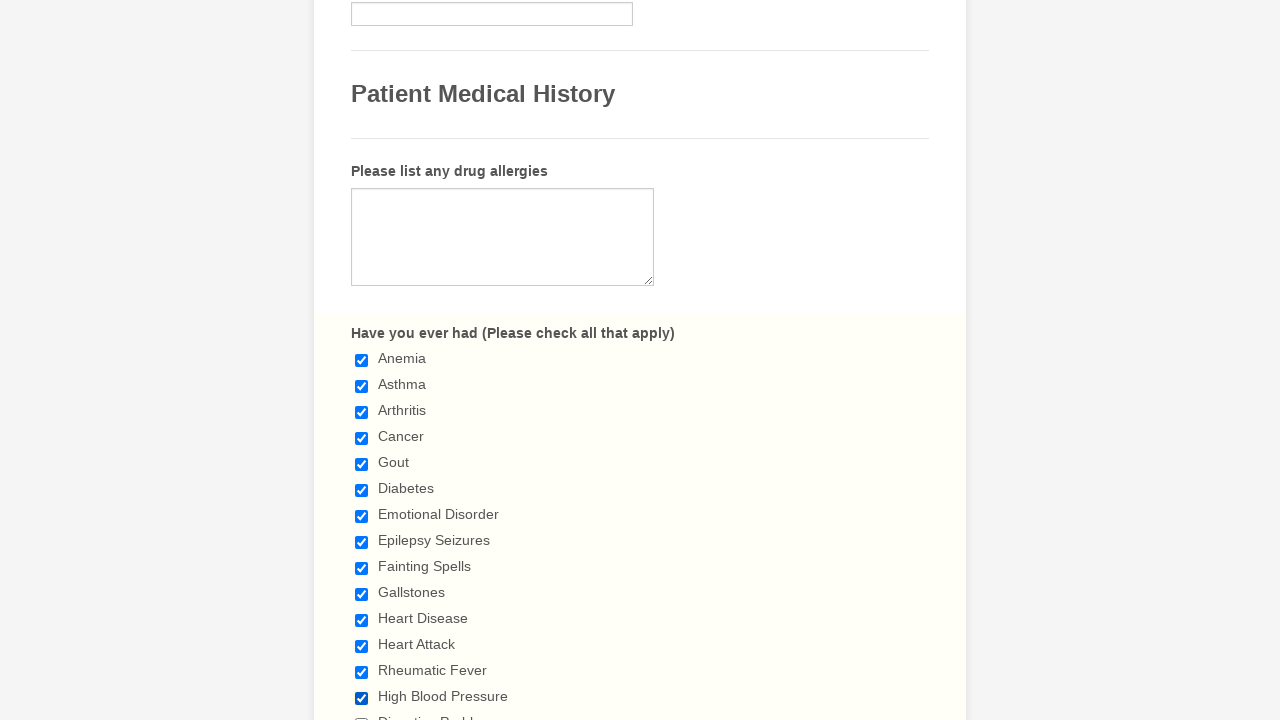

Clicked checkbox 15 to select it at (362, 714) on xpath=//input[@type='checkbox'] >> nth=14
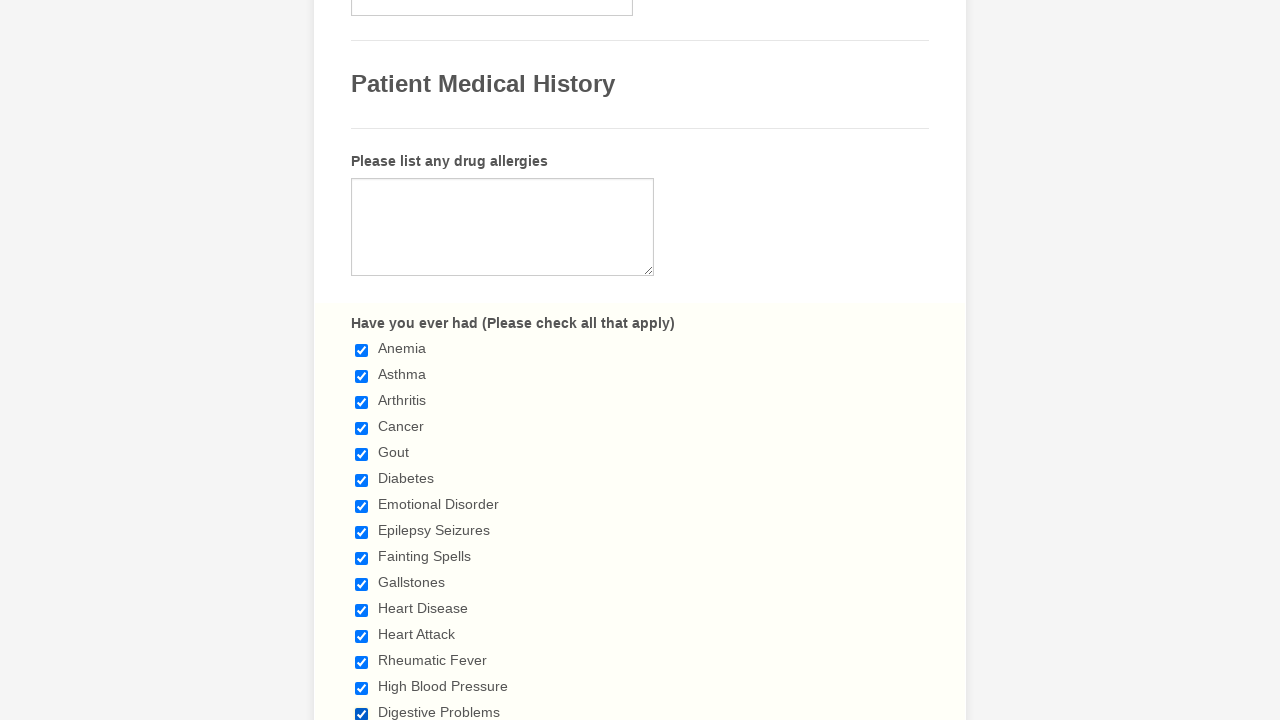

Clicked checkbox 16 to select it at (362, 360) on xpath=//input[@type='checkbox'] >> nth=15
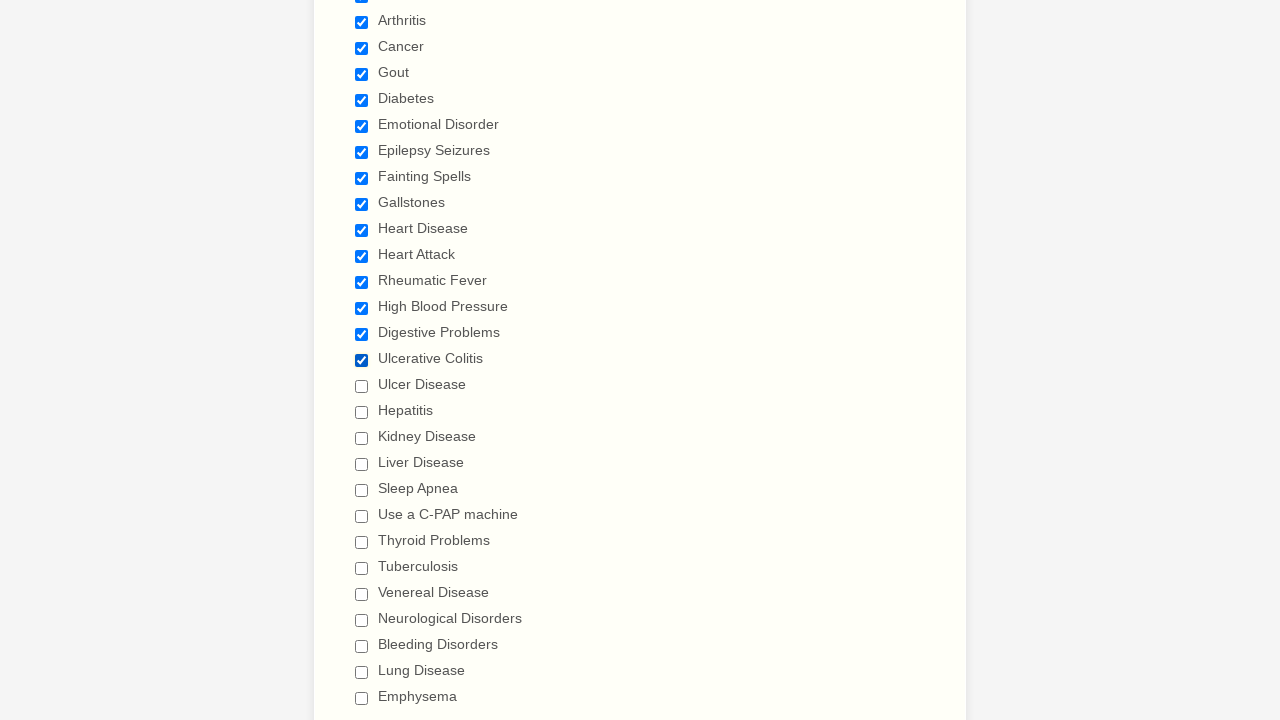

Clicked checkbox 17 to select it at (362, 386) on xpath=//input[@type='checkbox'] >> nth=16
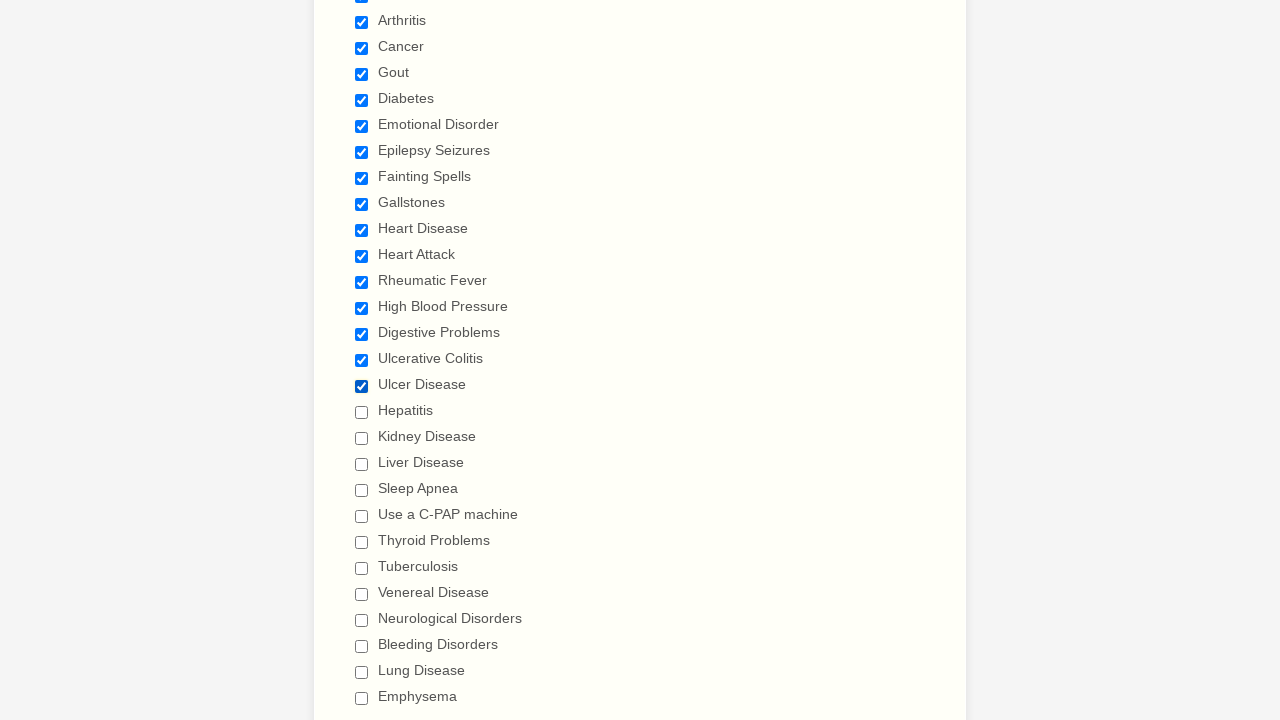

Clicked checkbox 18 to select it at (362, 412) on xpath=//input[@type='checkbox'] >> nth=17
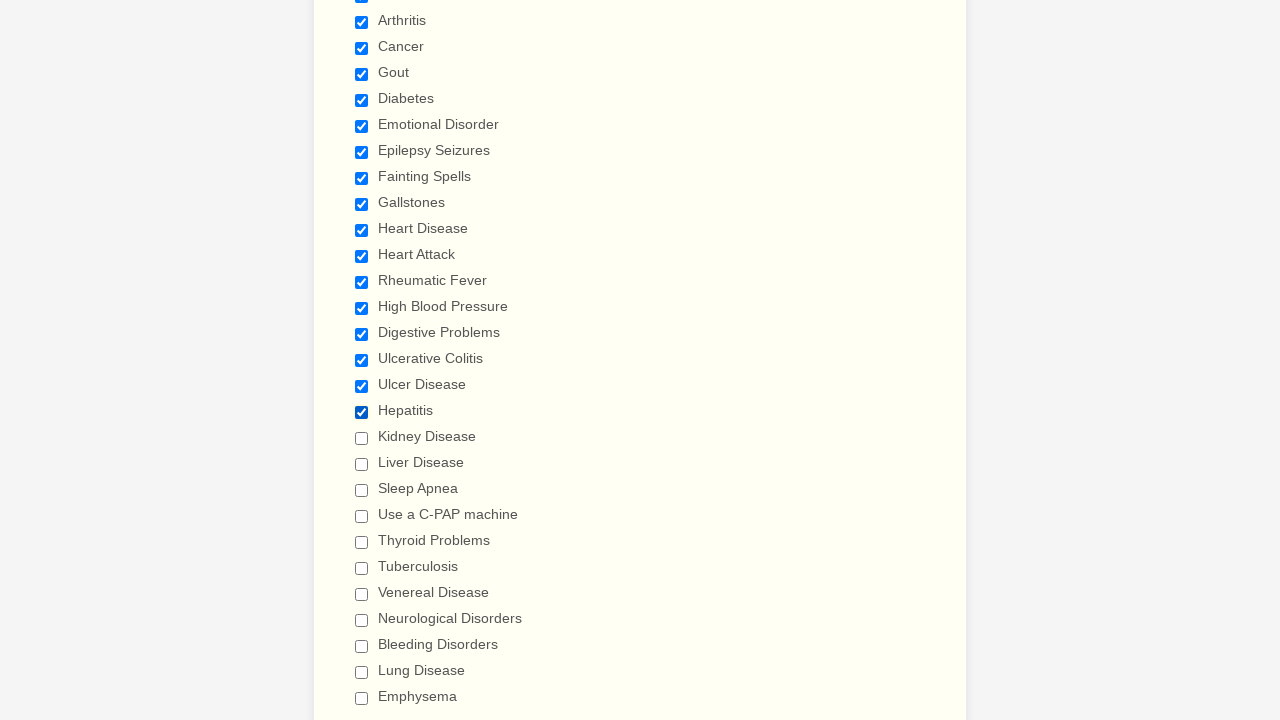

Clicked checkbox 19 to select it at (362, 438) on xpath=//input[@type='checkbox'] >> nth=18
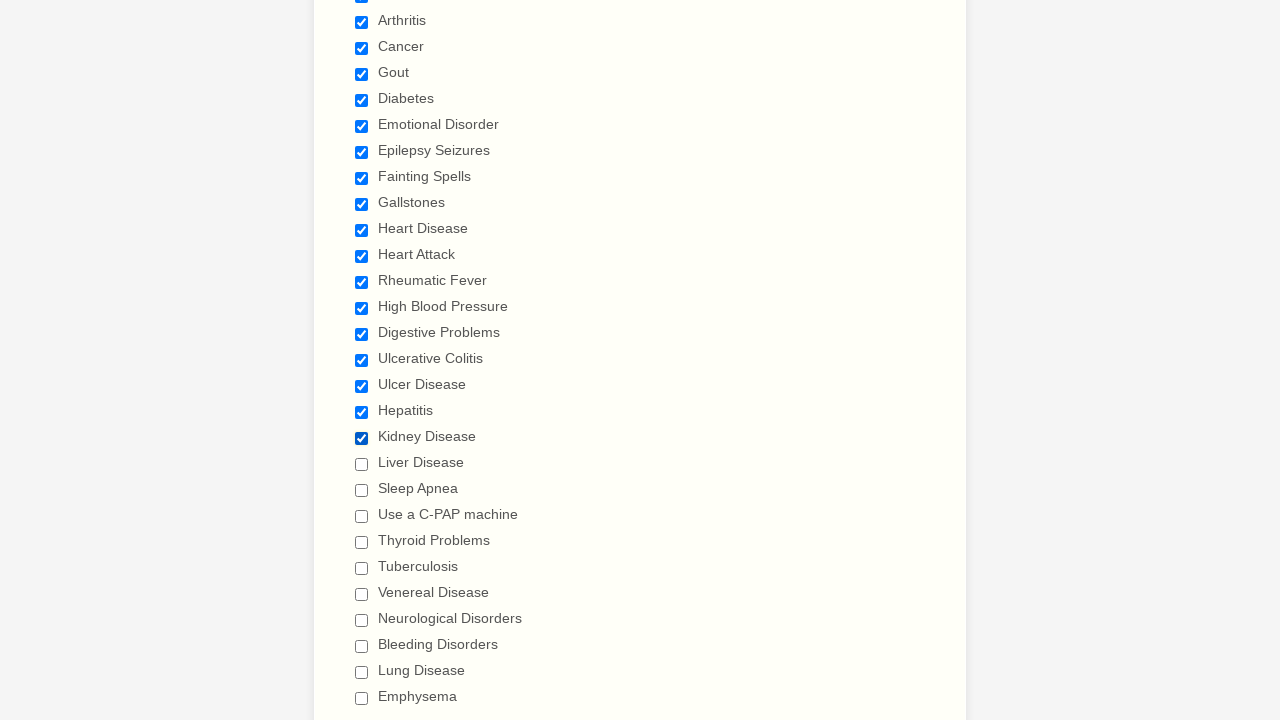

Clicked checkbox 20 to select it at (362, 464) on xpath=//input[@type='checkbox'] >> nth=19
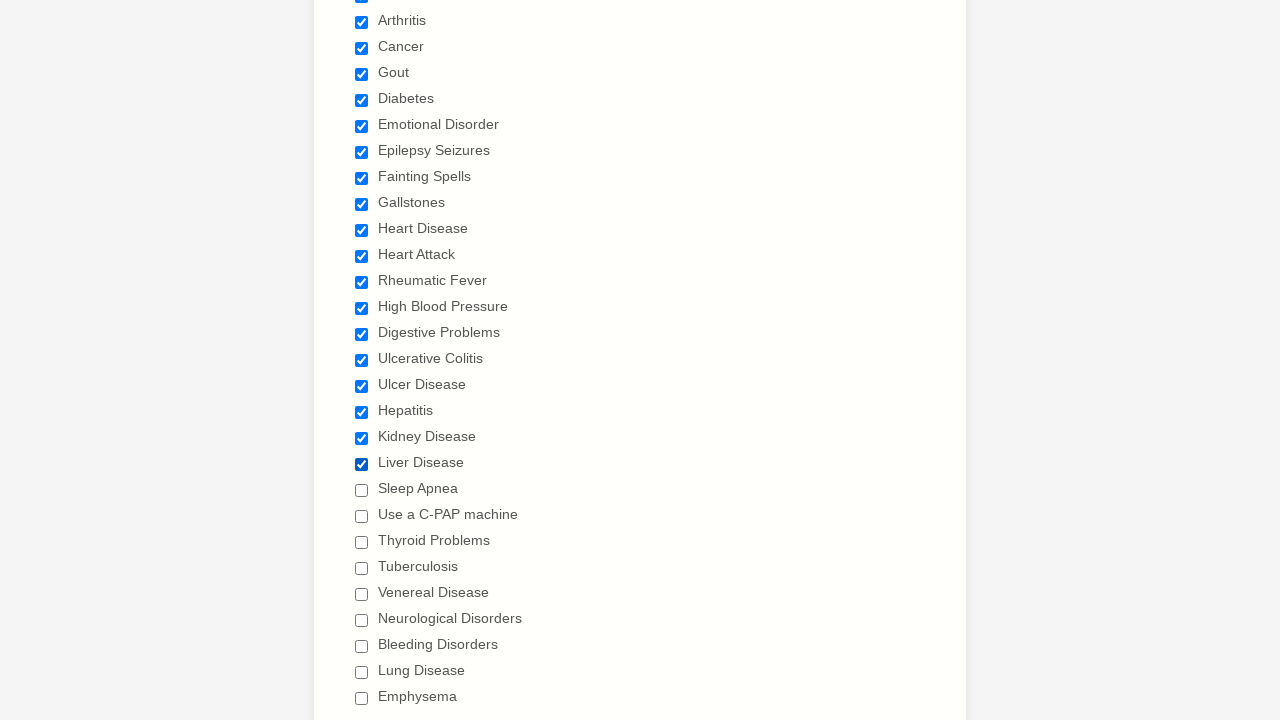

Clicked checkbox 21 to select it at (362, 490) on xpath=//input[@type='checkbox'] >> nth=20
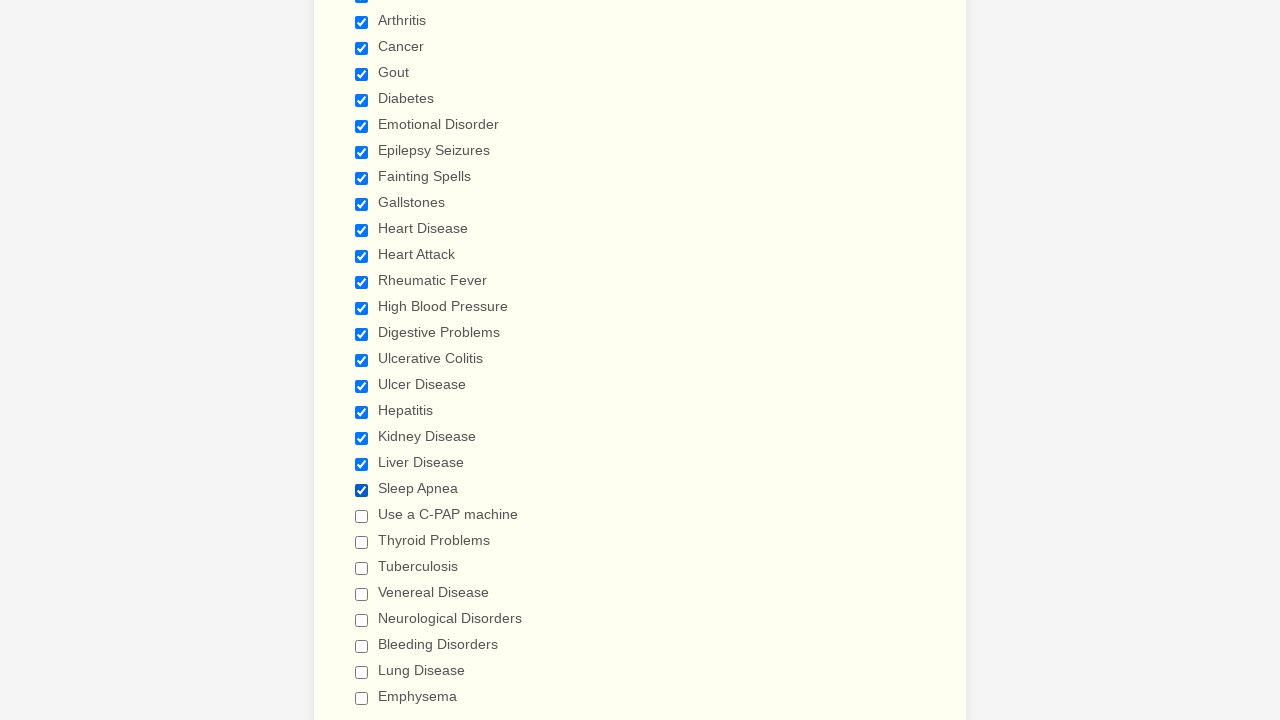

Clicked checkbox 22 to select it at (362, 516) on xpath=//input[@type='checkbox'] >> nth=21
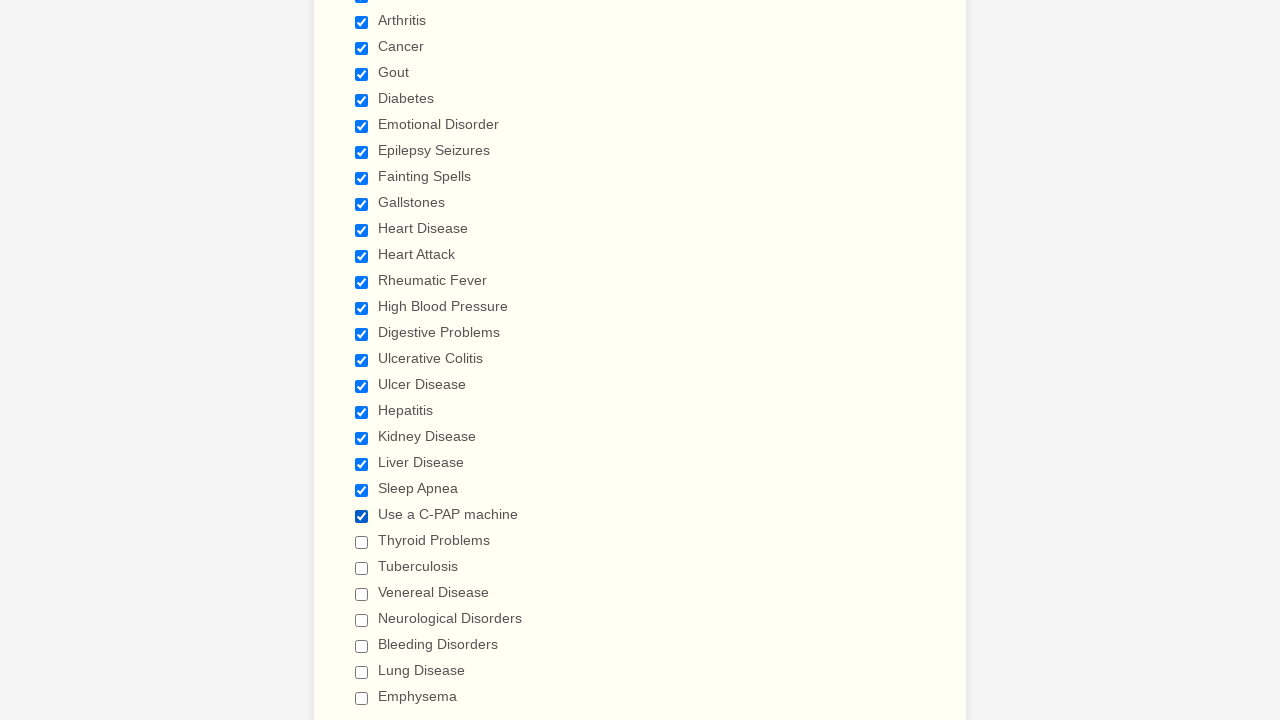

Clicked checkbox 23 to select it at (362, 542) on xpath=//input[@type='checkbox'] >> nth=22
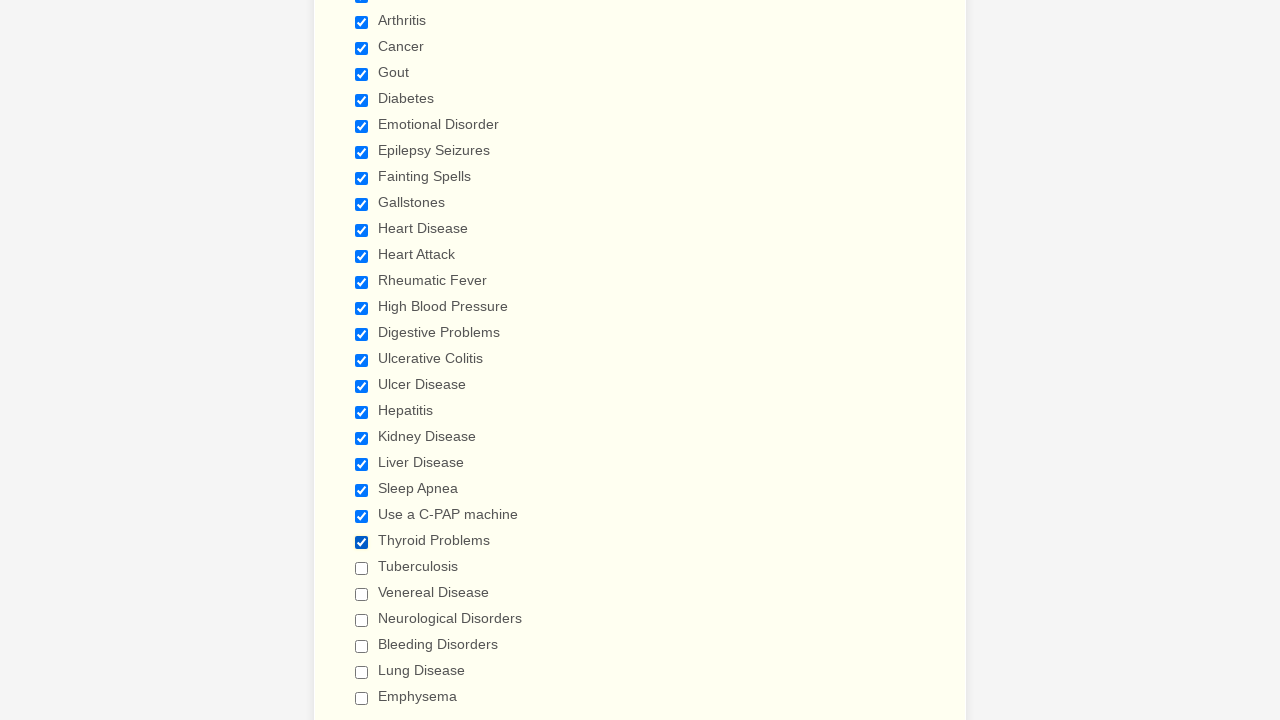

Clicked checkbox 24 to select it at (362, 568) on xpath=//input[@type='checkbox'] >> nth=23
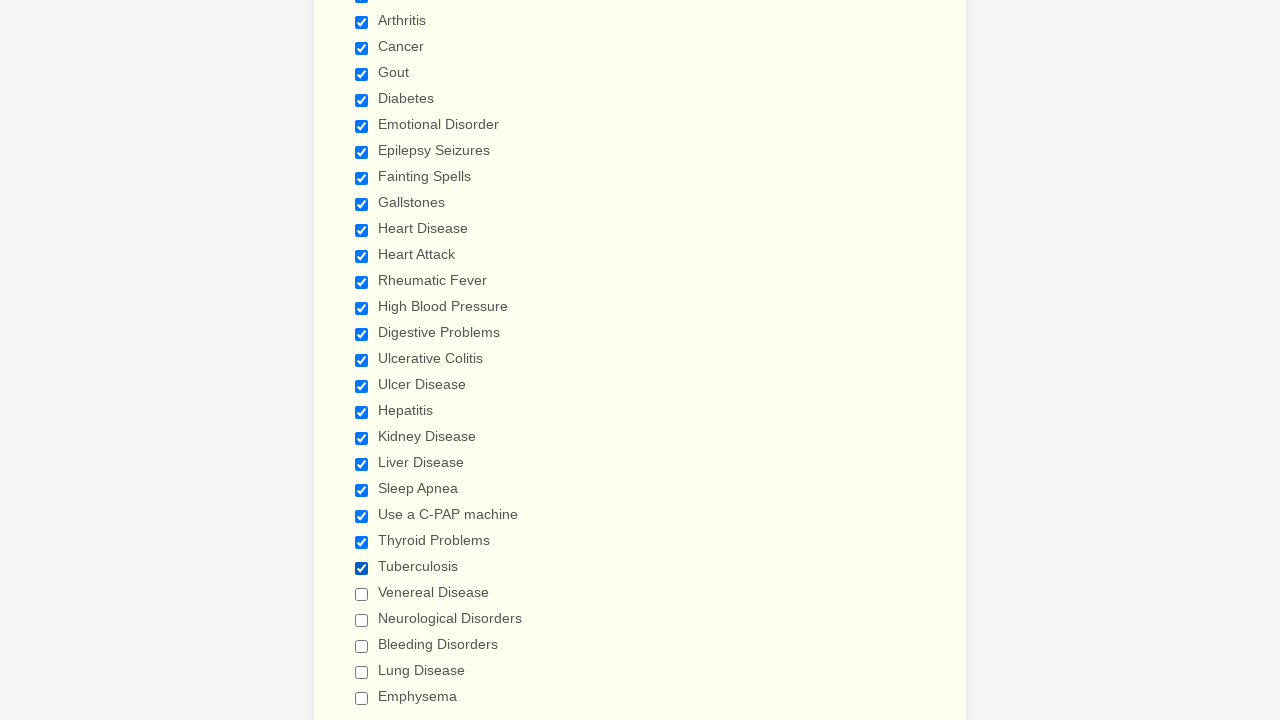

Clicked checkbox 25 to select it at (362, 594) on xpath=//input[@type='checkbox'] >> nth=24
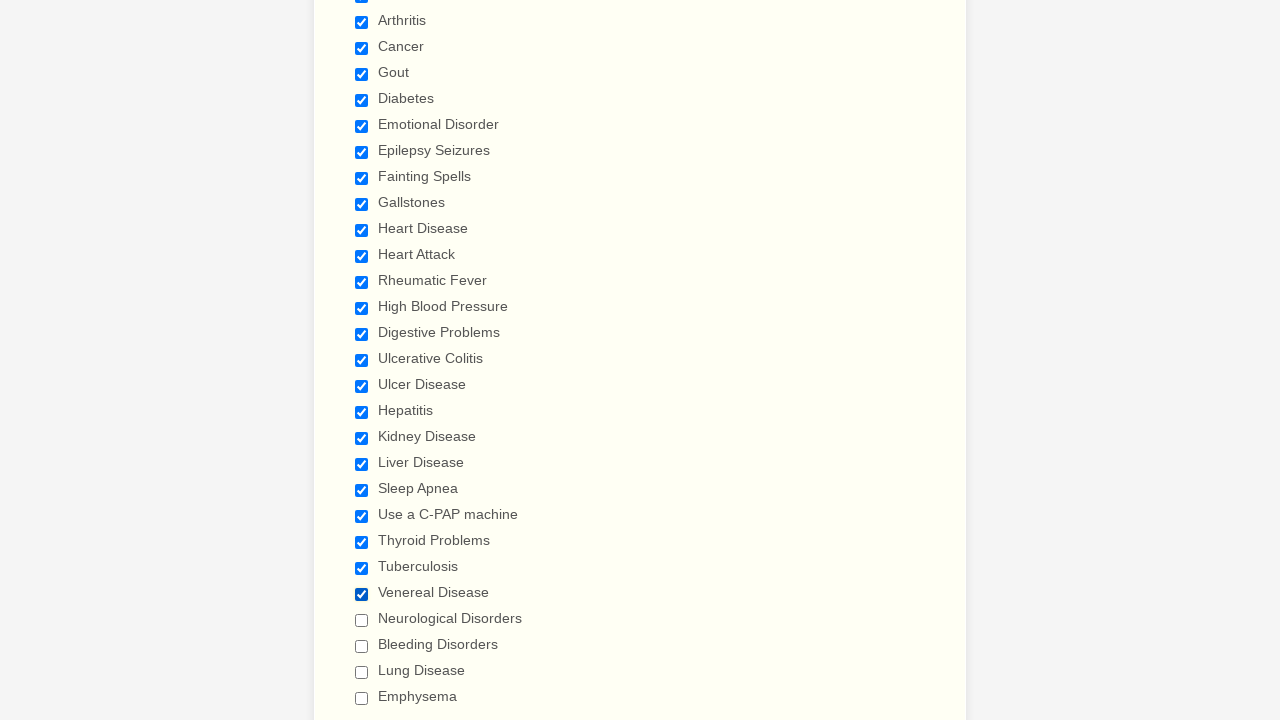

Clicked checkbox 26 to select it at (362, 620) on xpath=//input[@type='checkbox'] >> nth=25
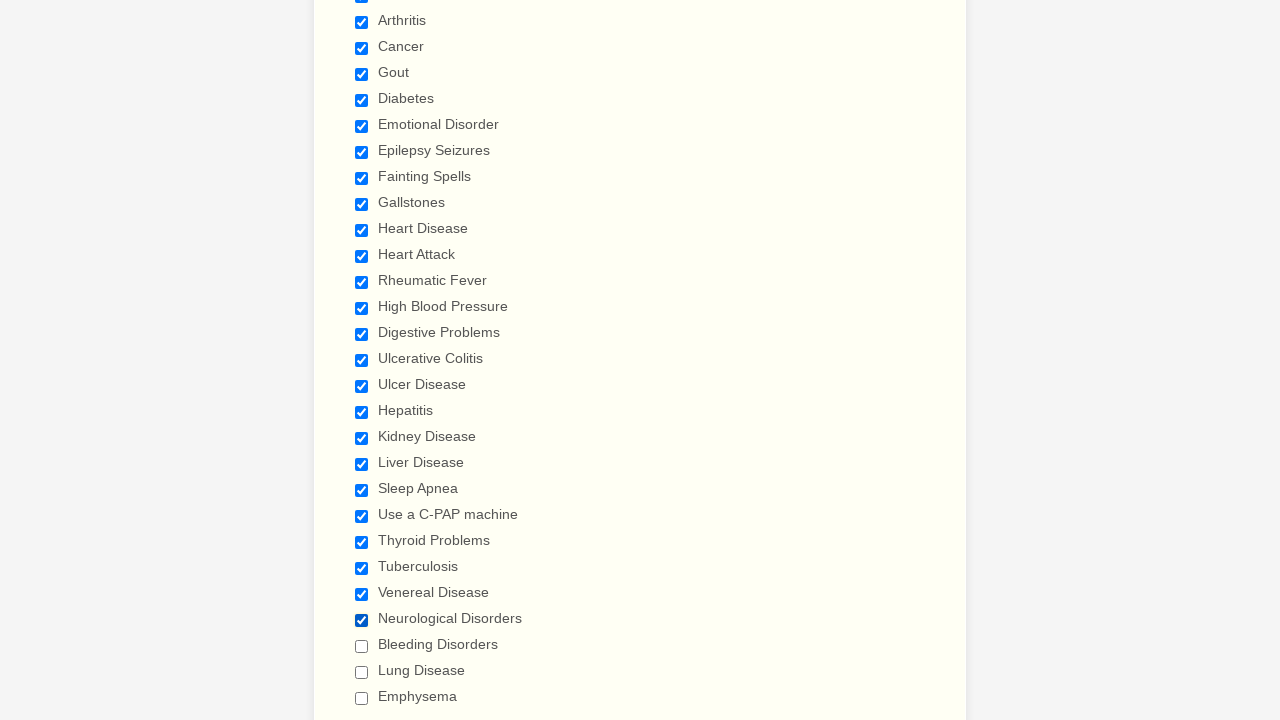

Clicked checkbox 27 to select it at (362, 646) on xpath=//input[@type='checkbox'] >> nth=26
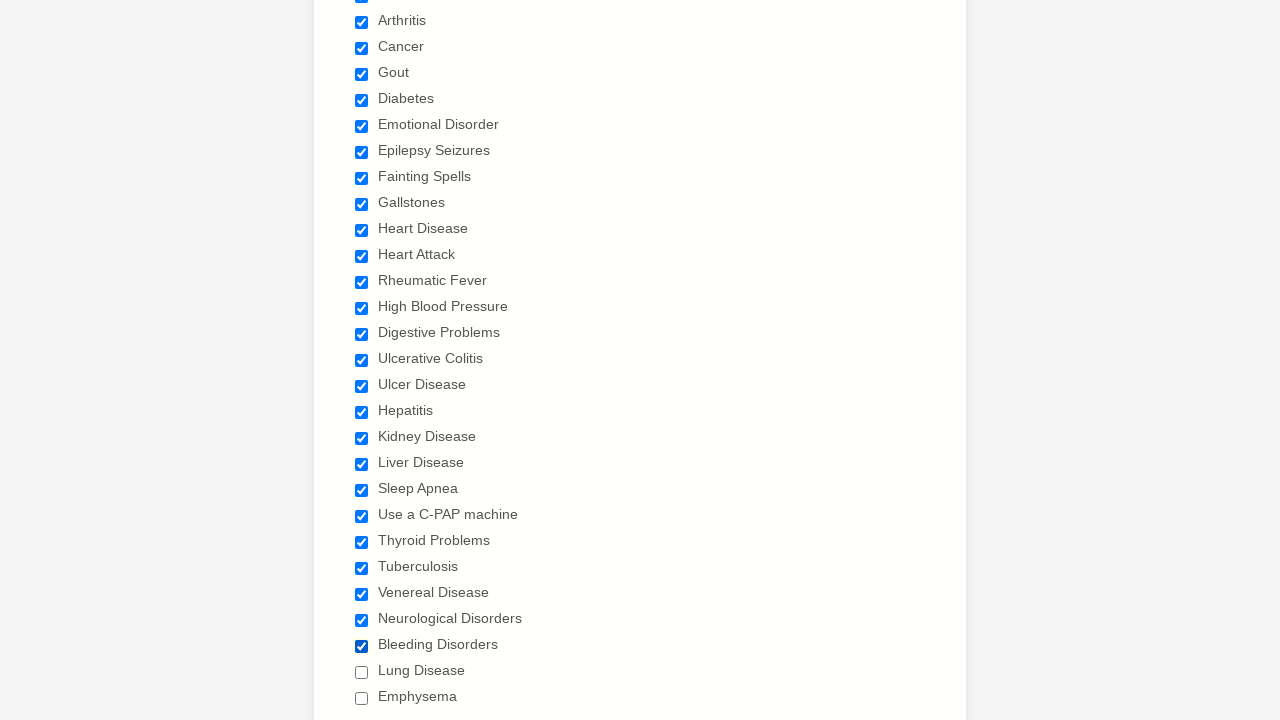

Clicked checkbox 28 to select it at (362, 672) on xpath=//input[@type='checkbox'] >> nth=27
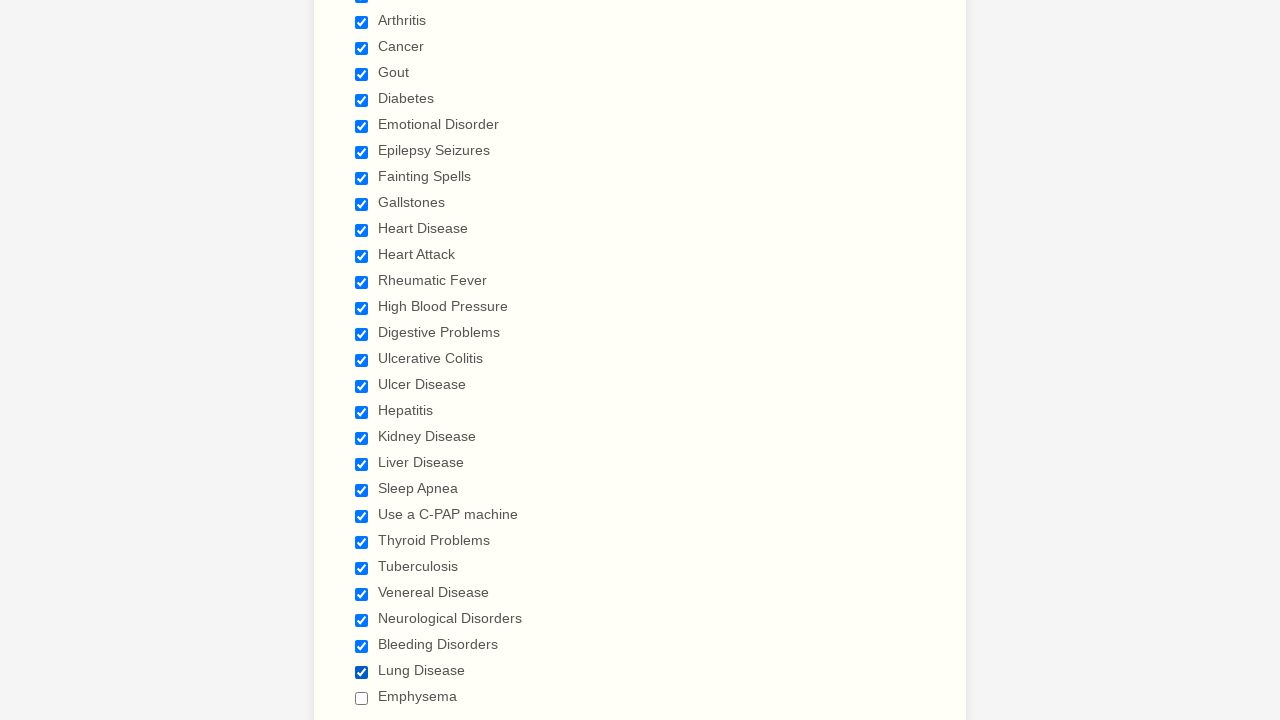

Clicked checkbox 29 to select it at (362, 698) on xpath=//input[@type='checkbox'] >> nth=28
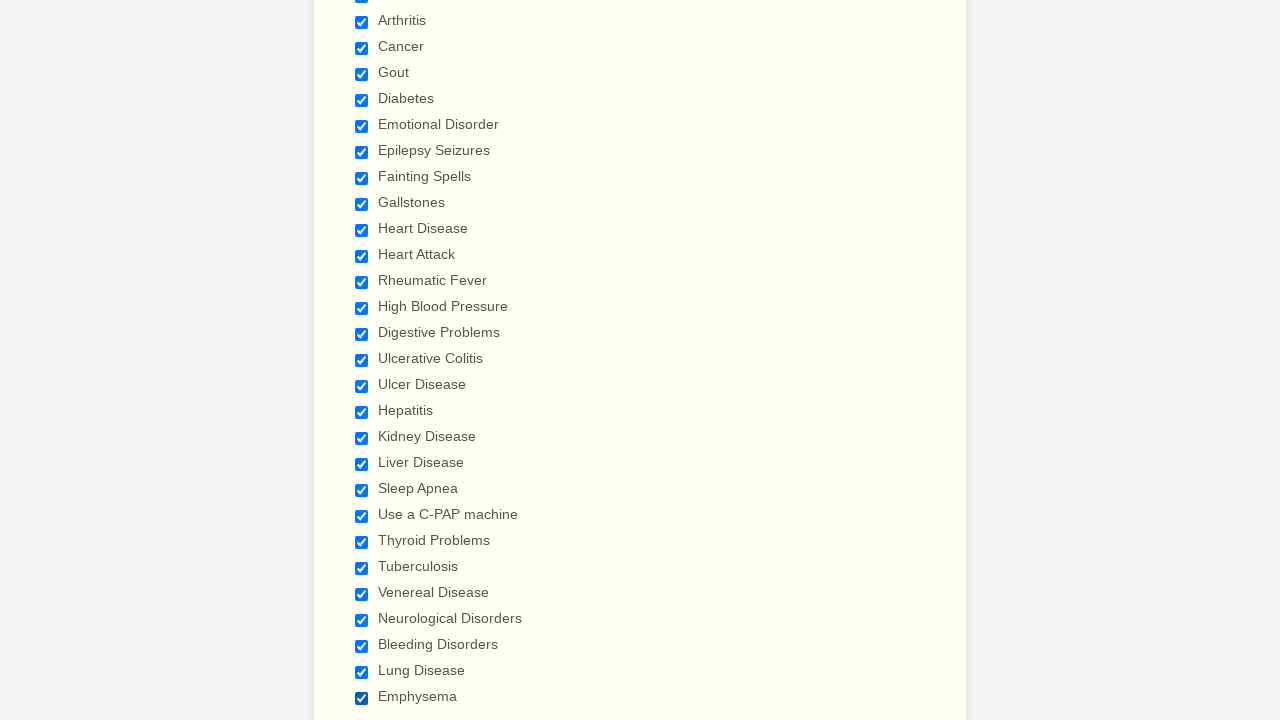

Verified checkbox 1 is checked
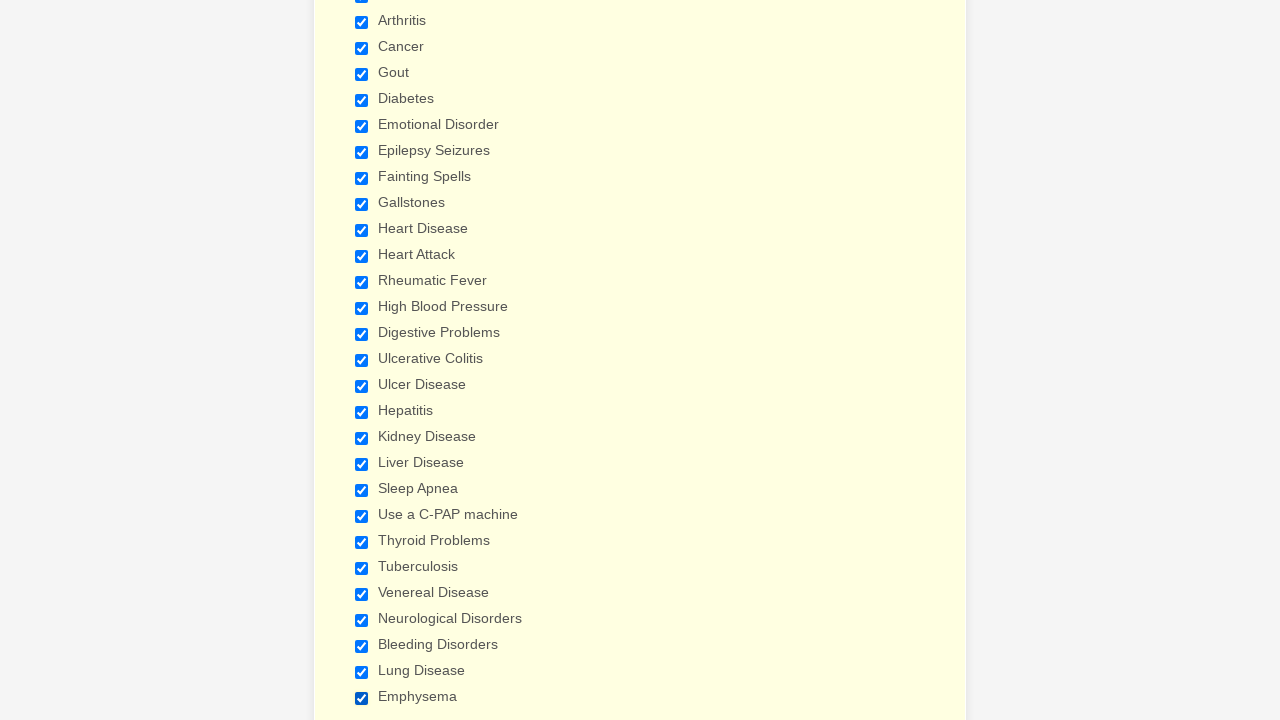

Verified checkbox 2 is checked
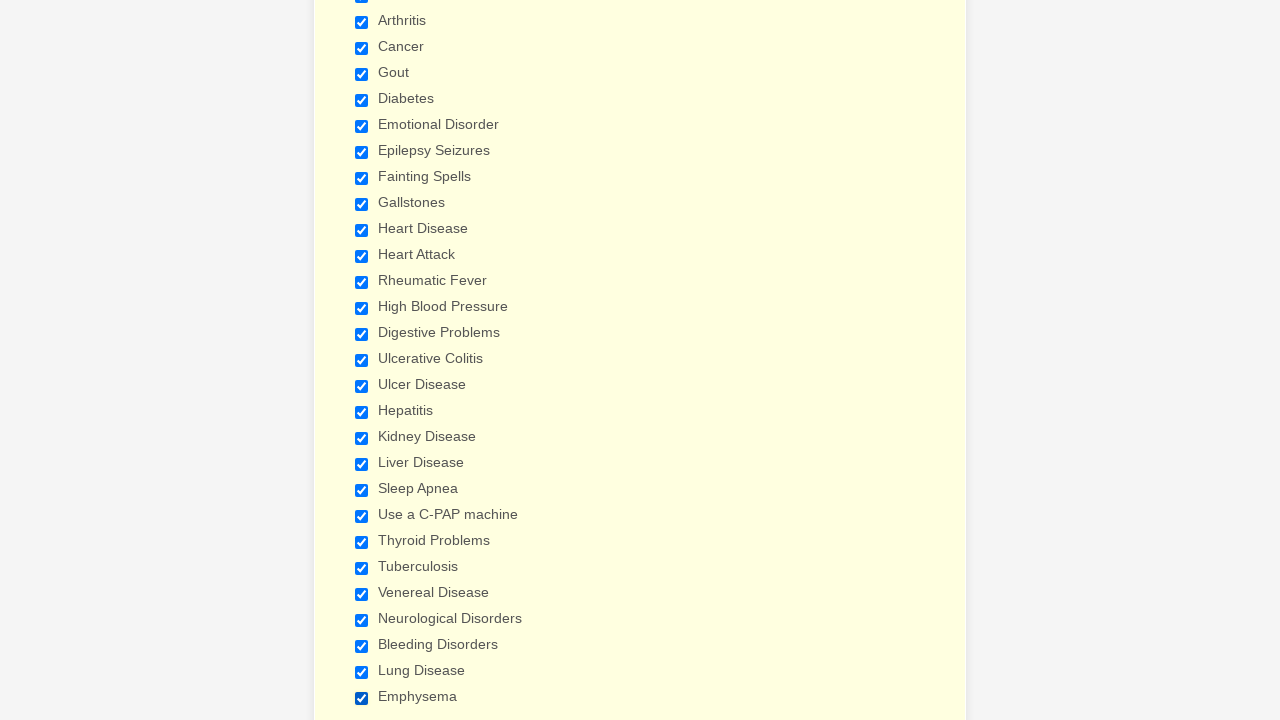

Verified checkbox 3 is checked
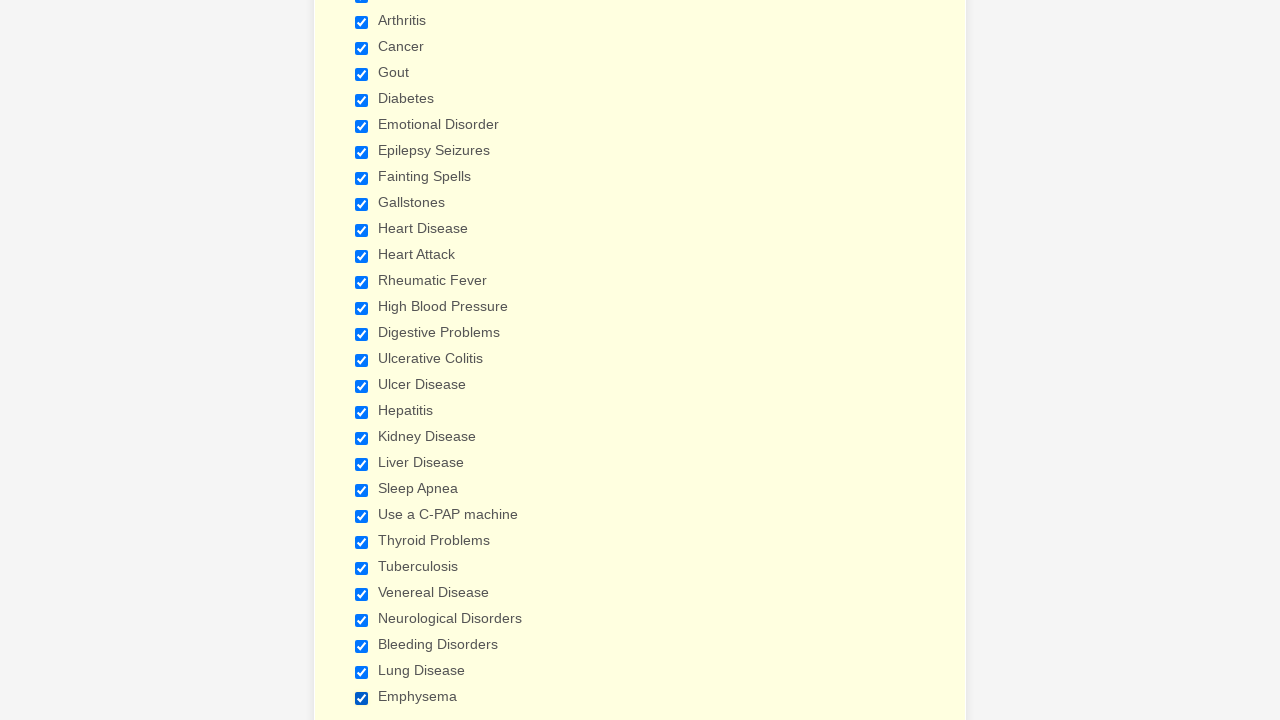

Verified checkbox 4 is checked
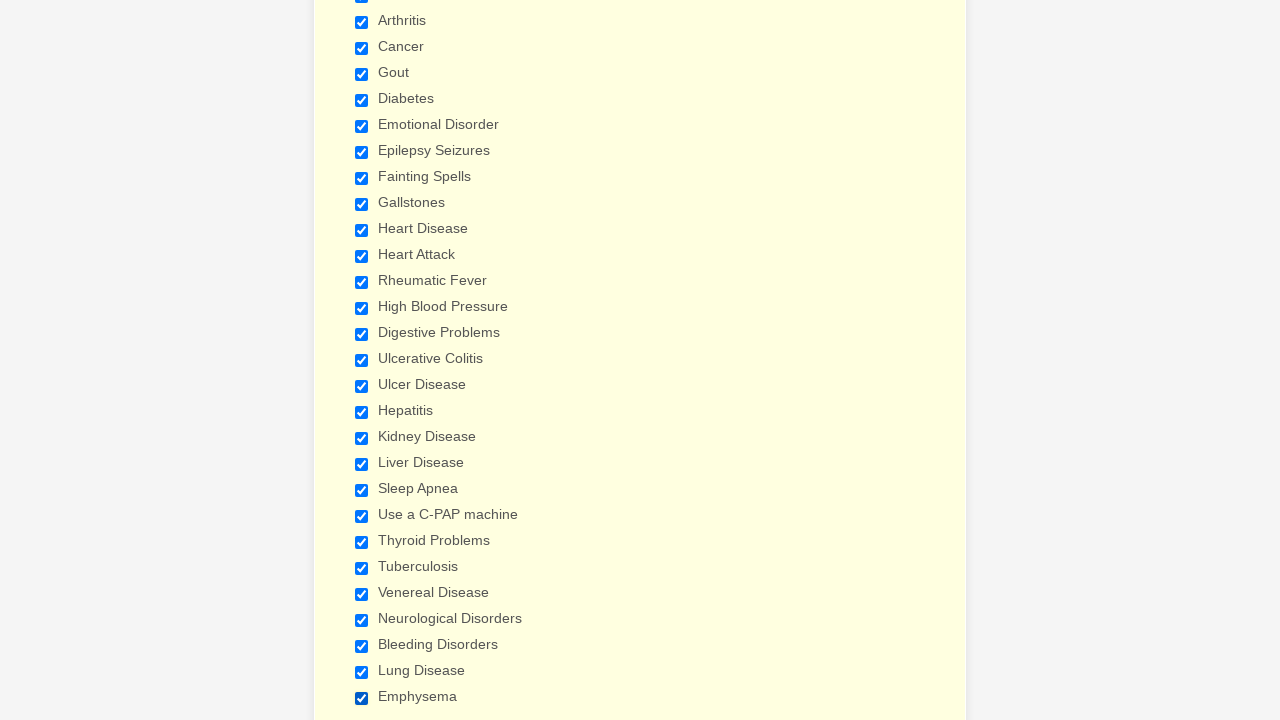

Verified checkbox 5 is checked
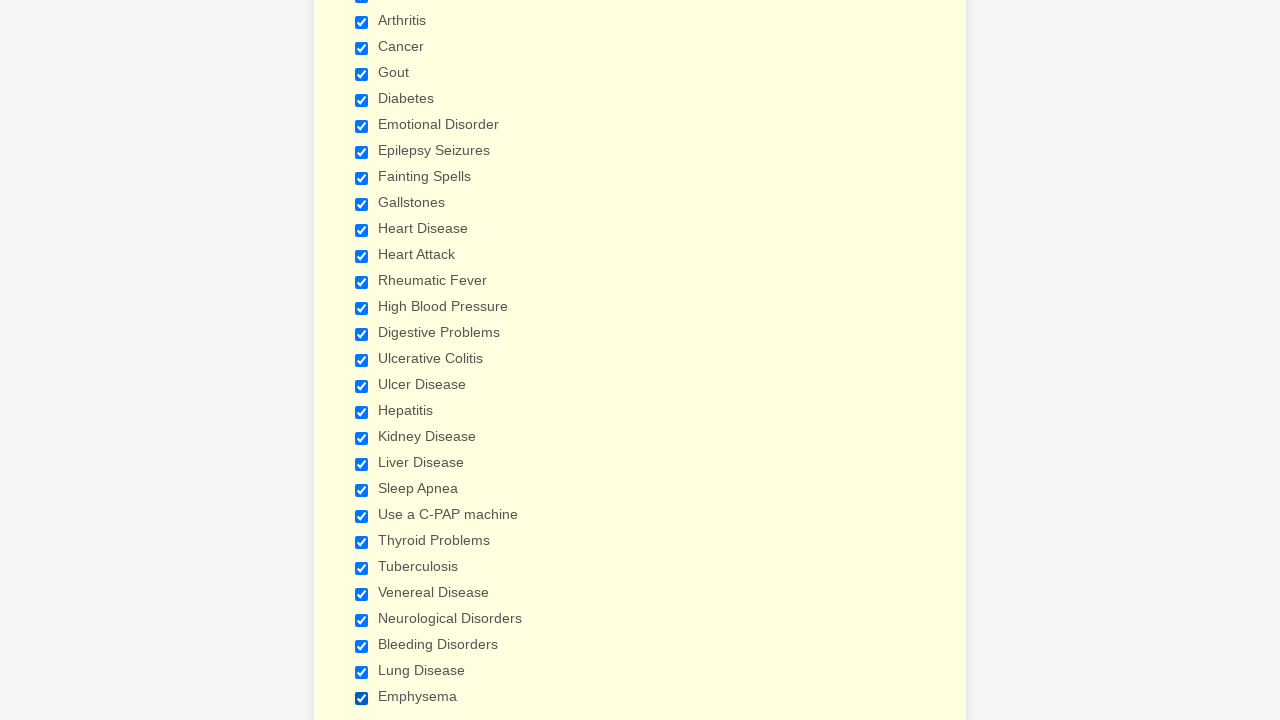

Verified checkbox 6 is checked
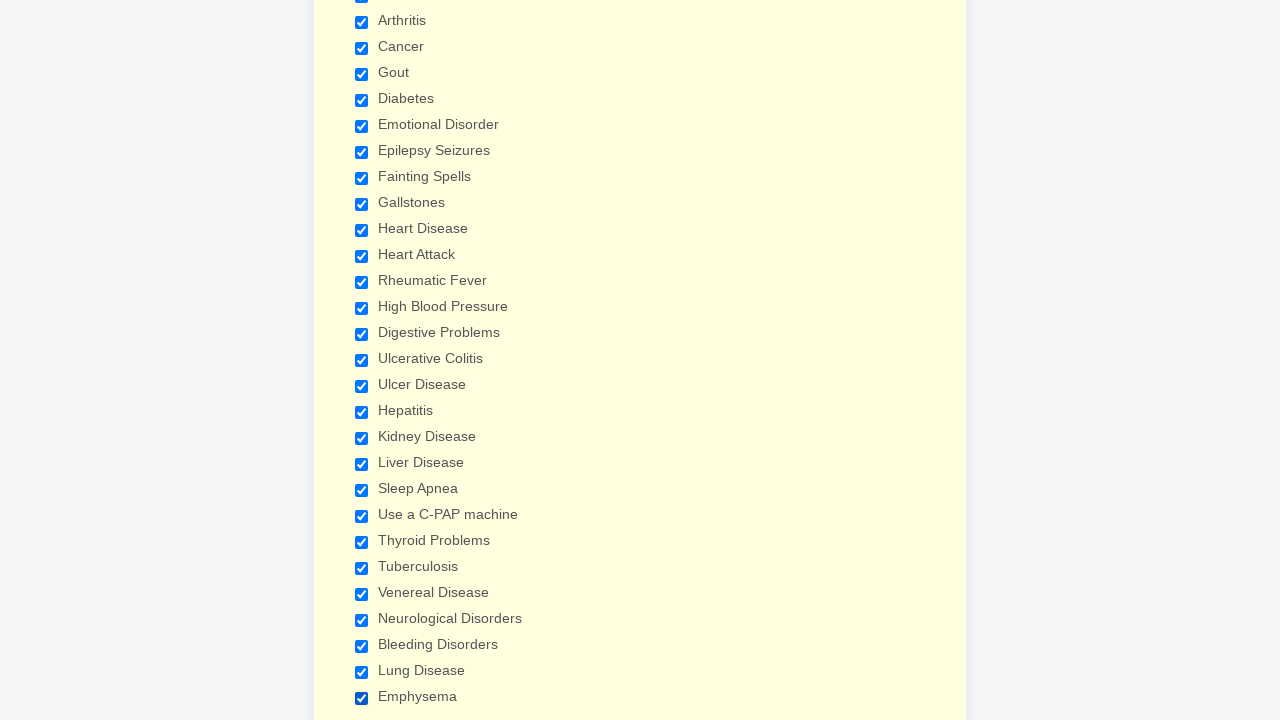

Verified checkbox 7 is checked
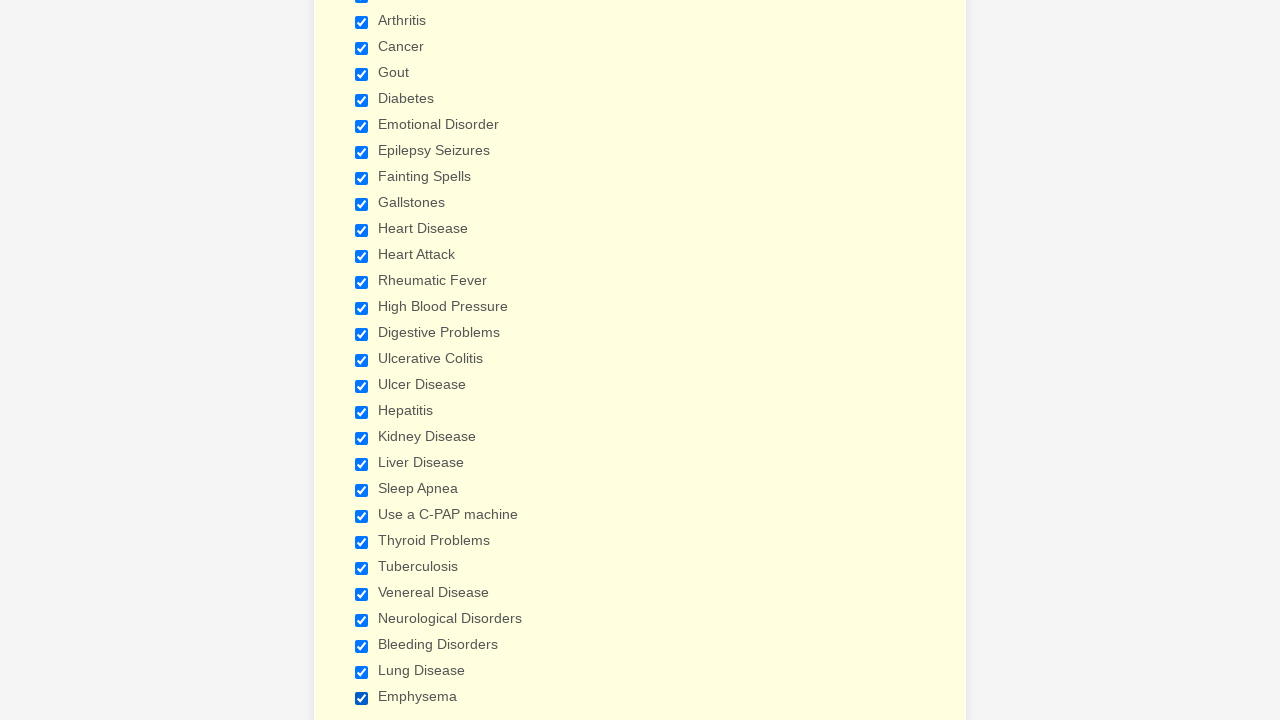

Verified checkbox 8 is checked
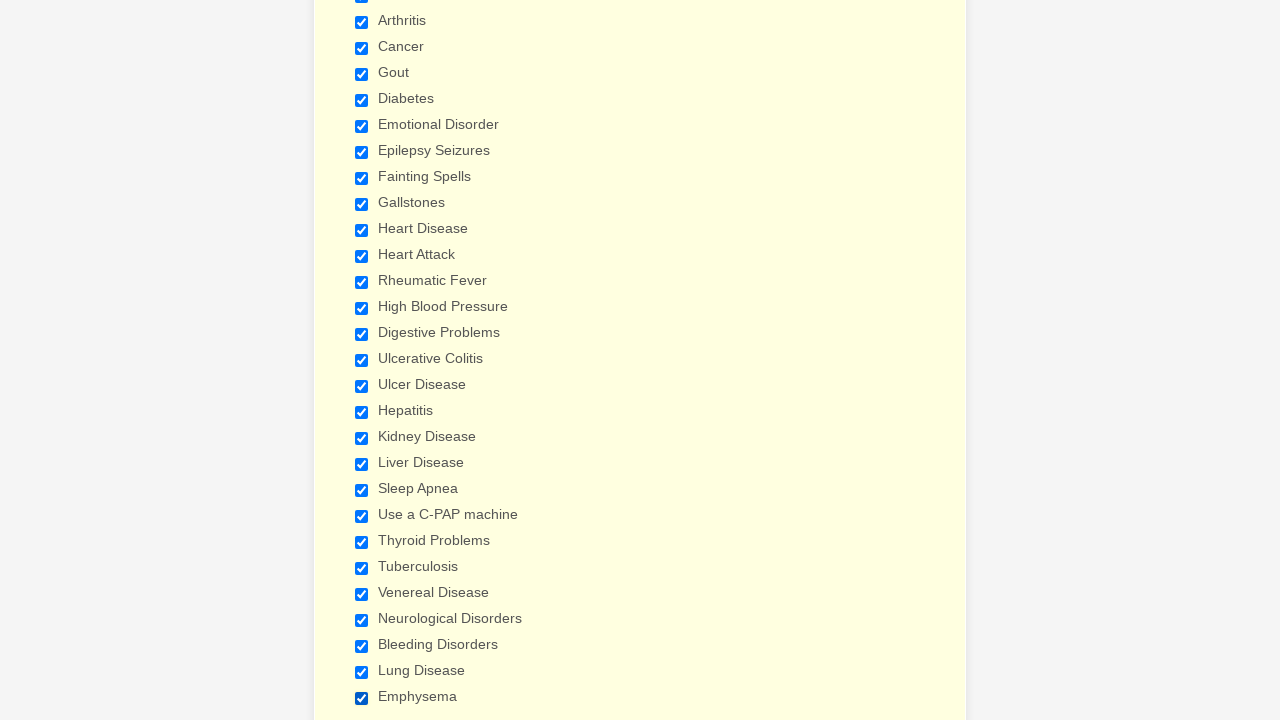

Verified checkbox 9 is checked
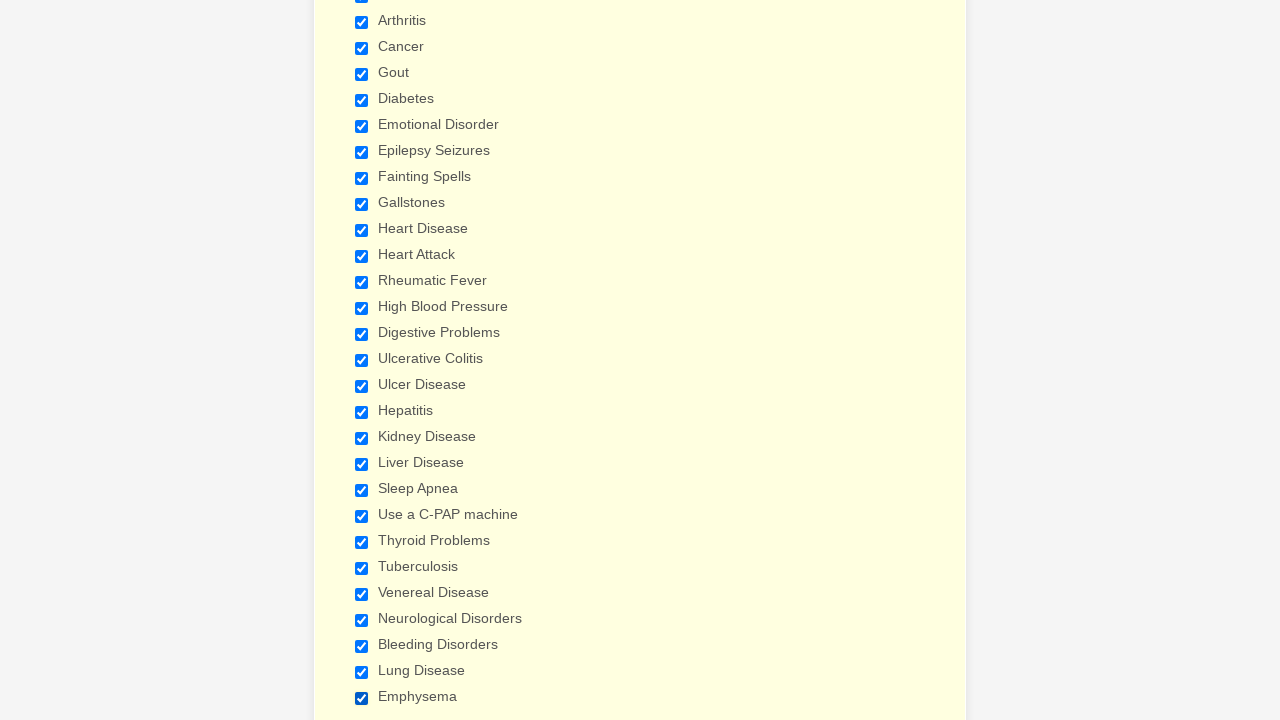

Verified checkbox 10 is checked
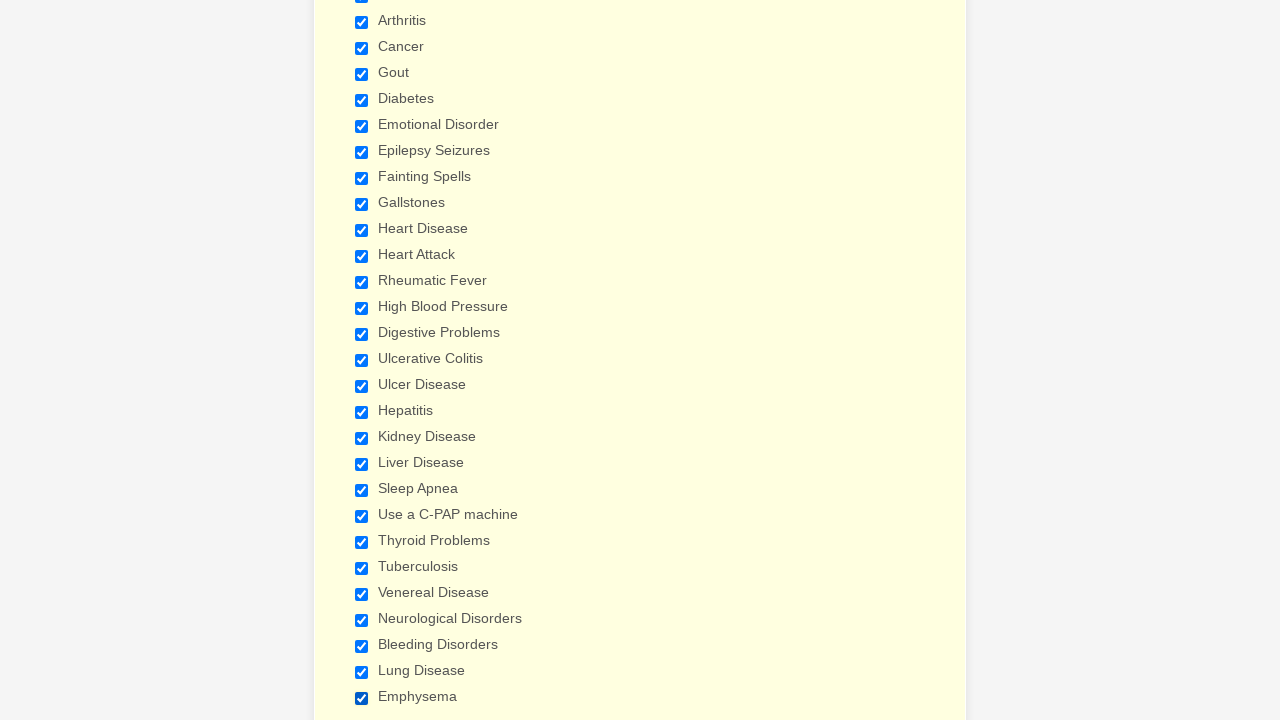

Verified checkbox 11 is checked
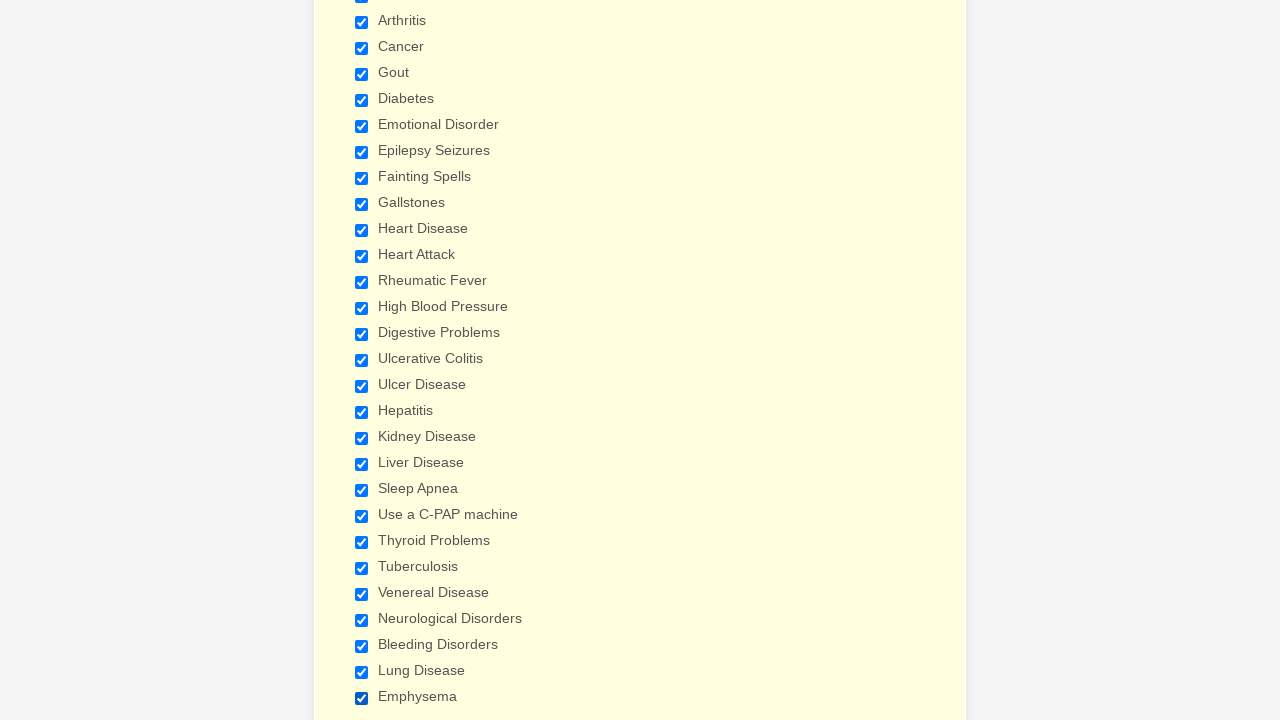

Verified checkbox 12 is checked
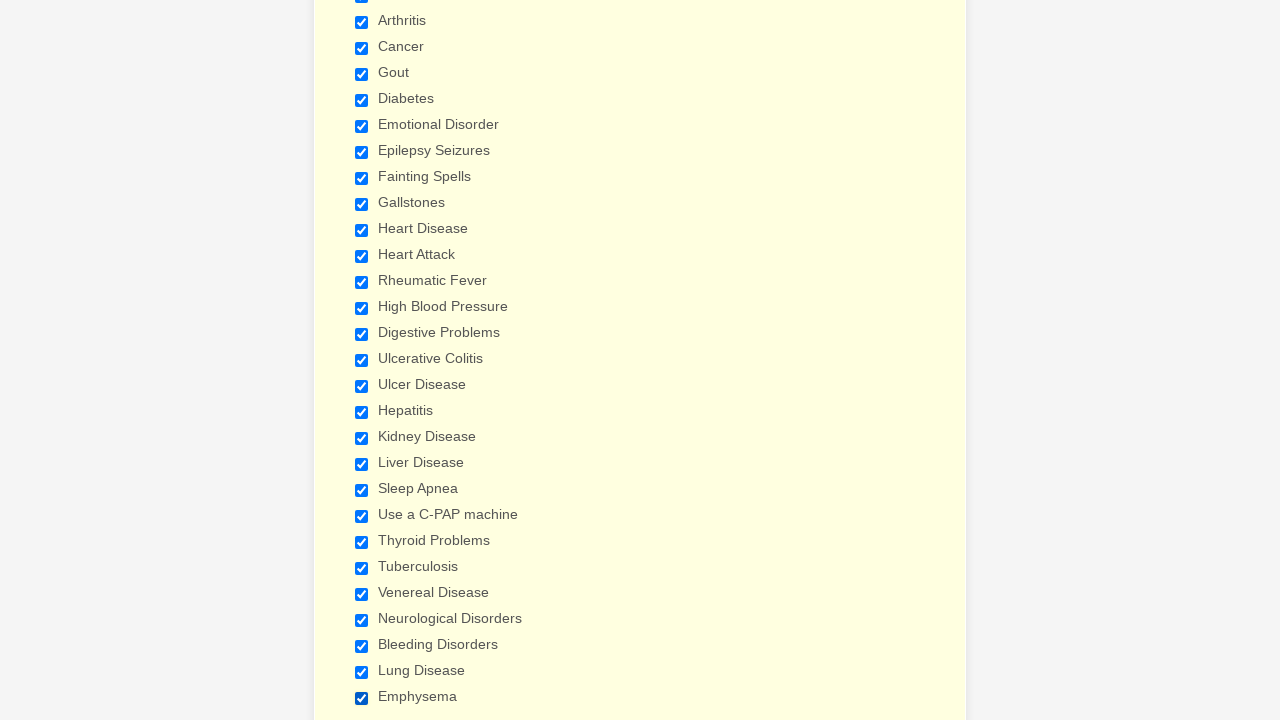

Verified checkbox 13 is checked
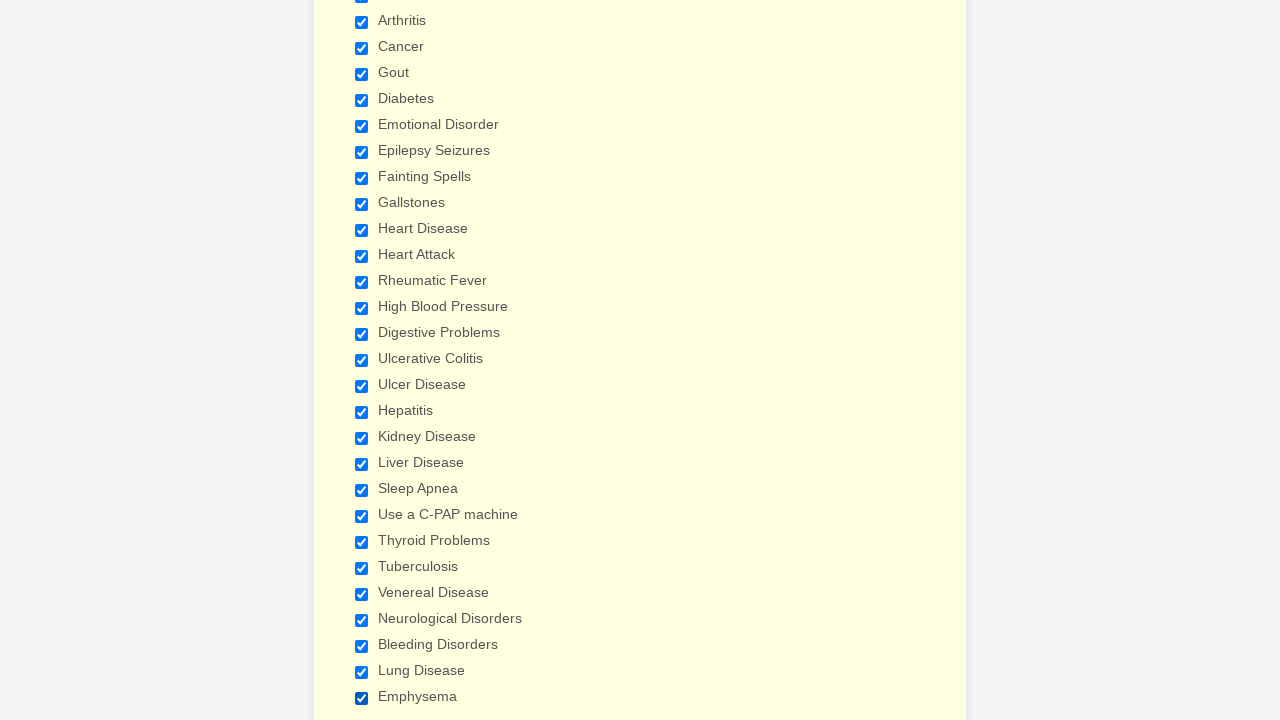

Verified checkbox 14 is checked
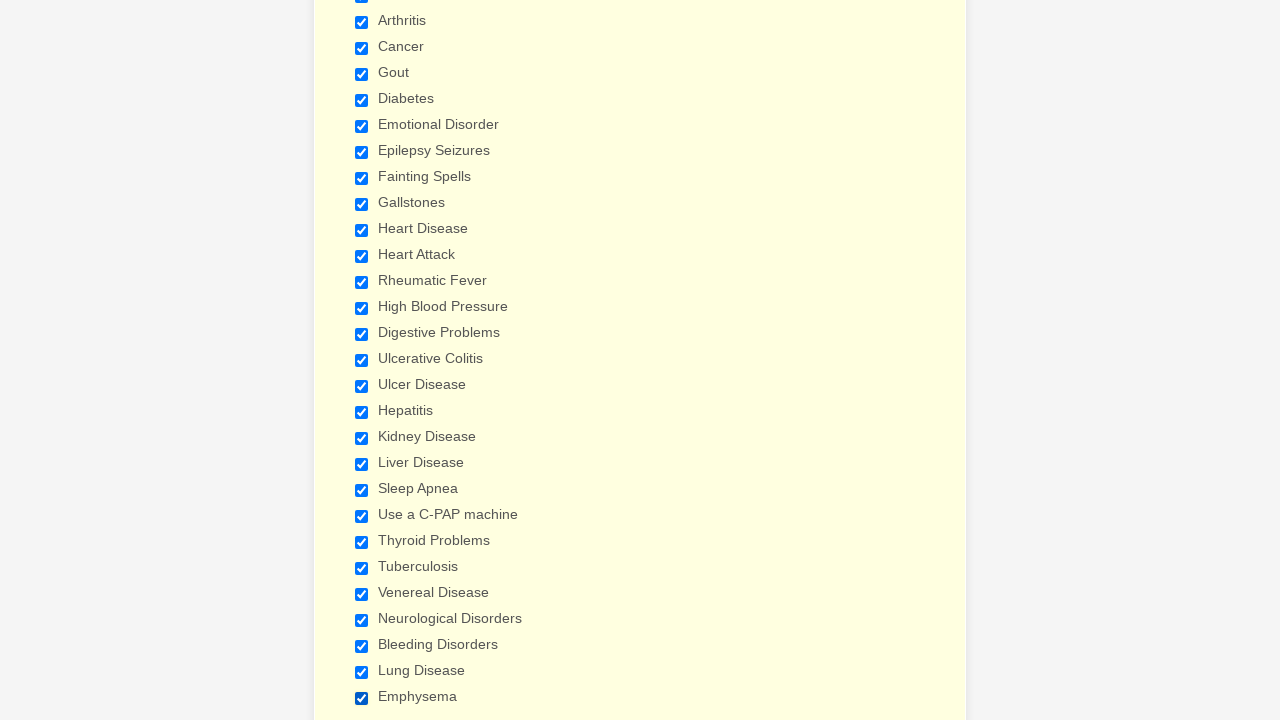

Verified checkbox 15 is checked
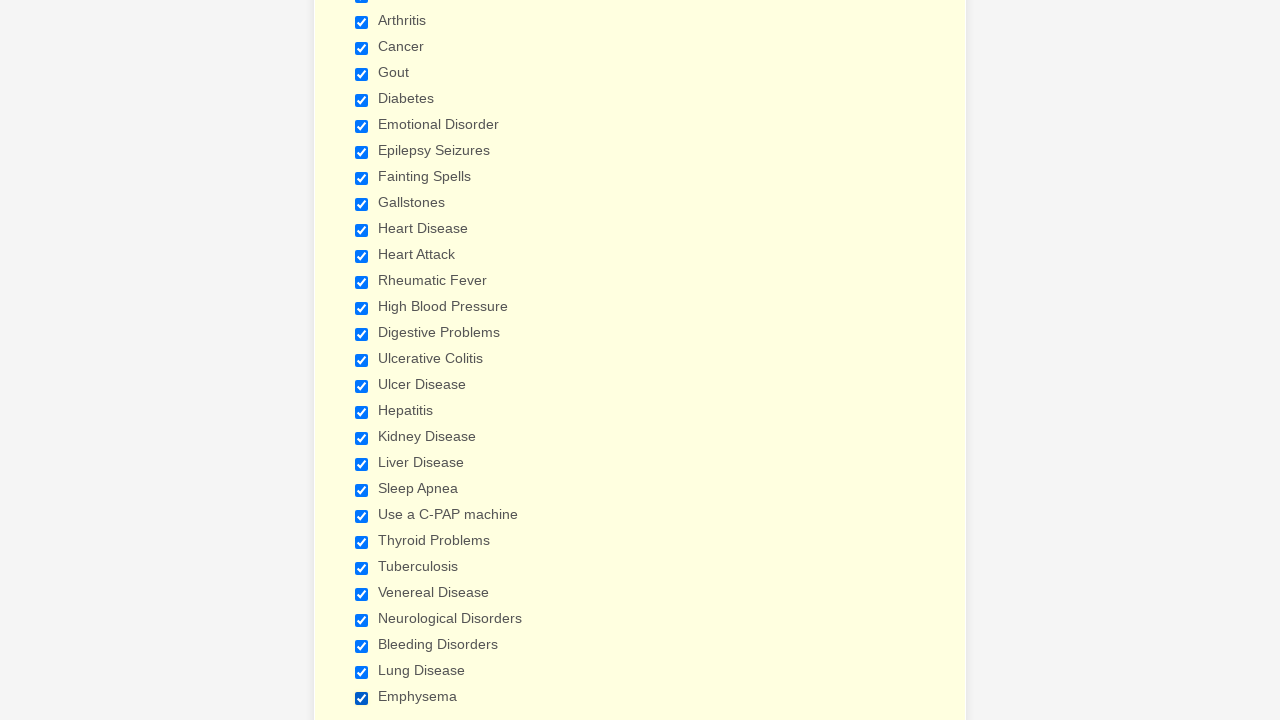

Verified checkbox 16 is checked
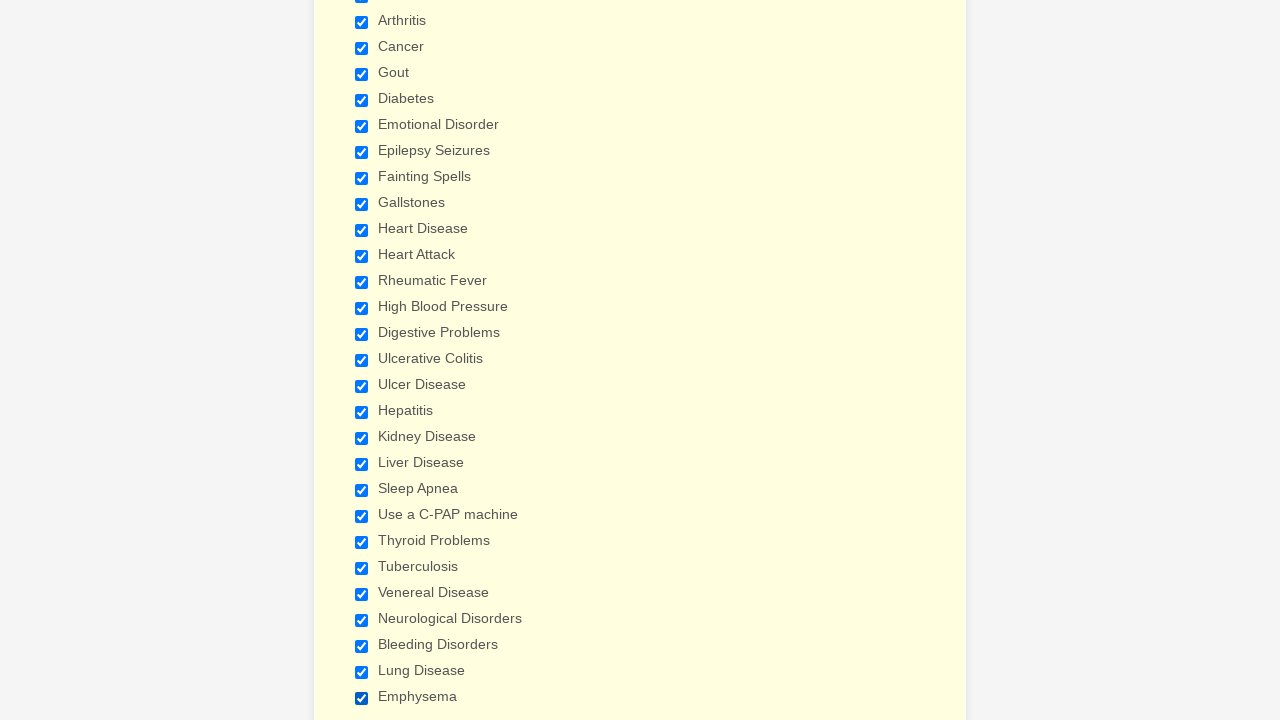

Verified checkbox 17 is checked
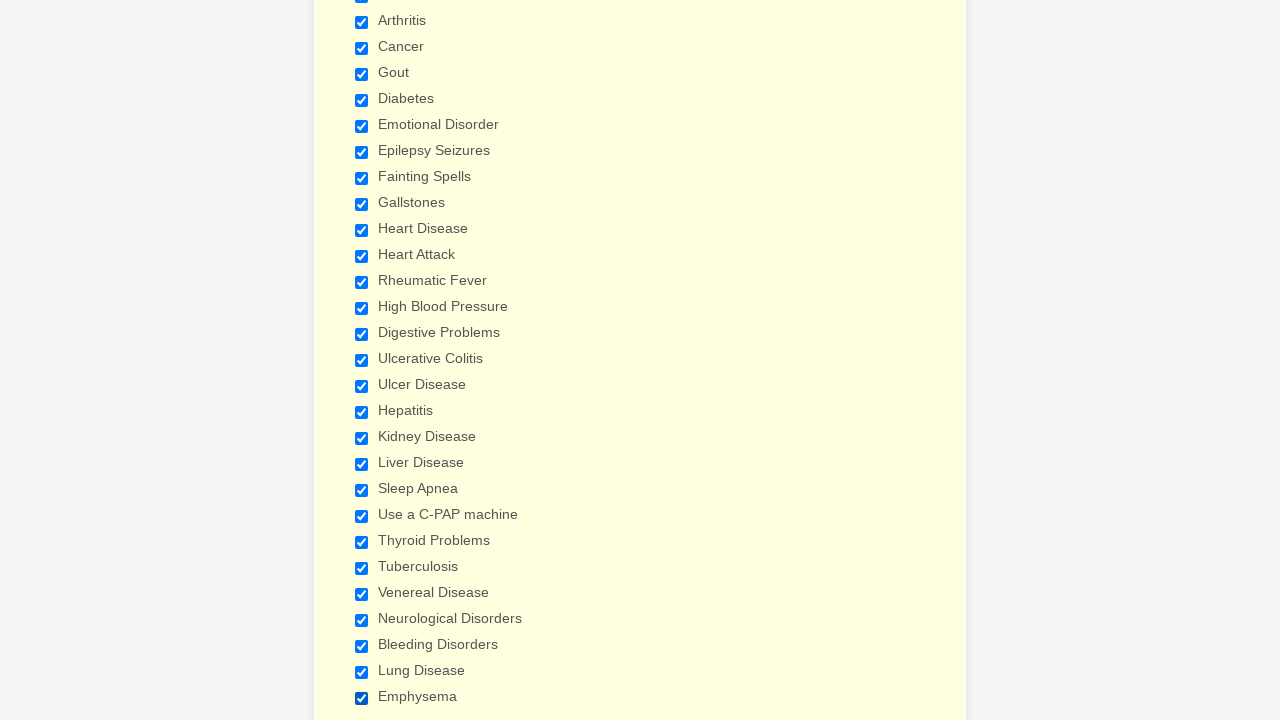

Verified checkbox 18 is checked
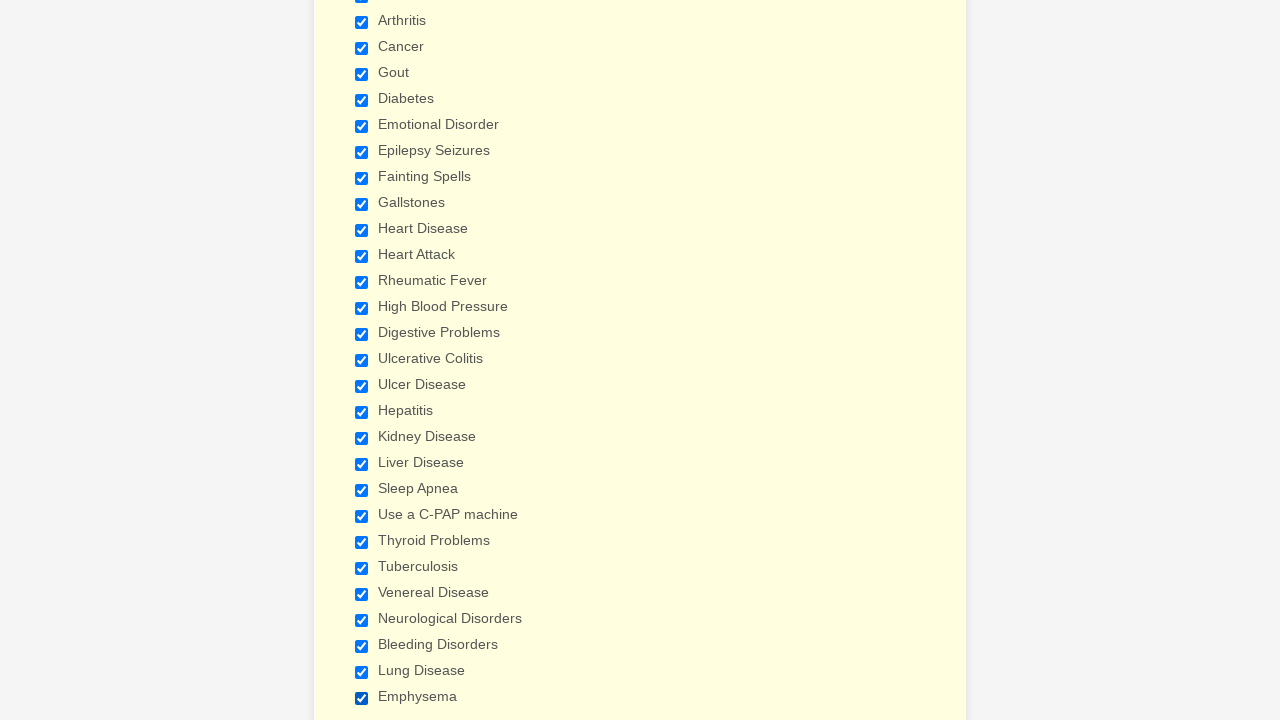

Verified checkbox 19 is checked
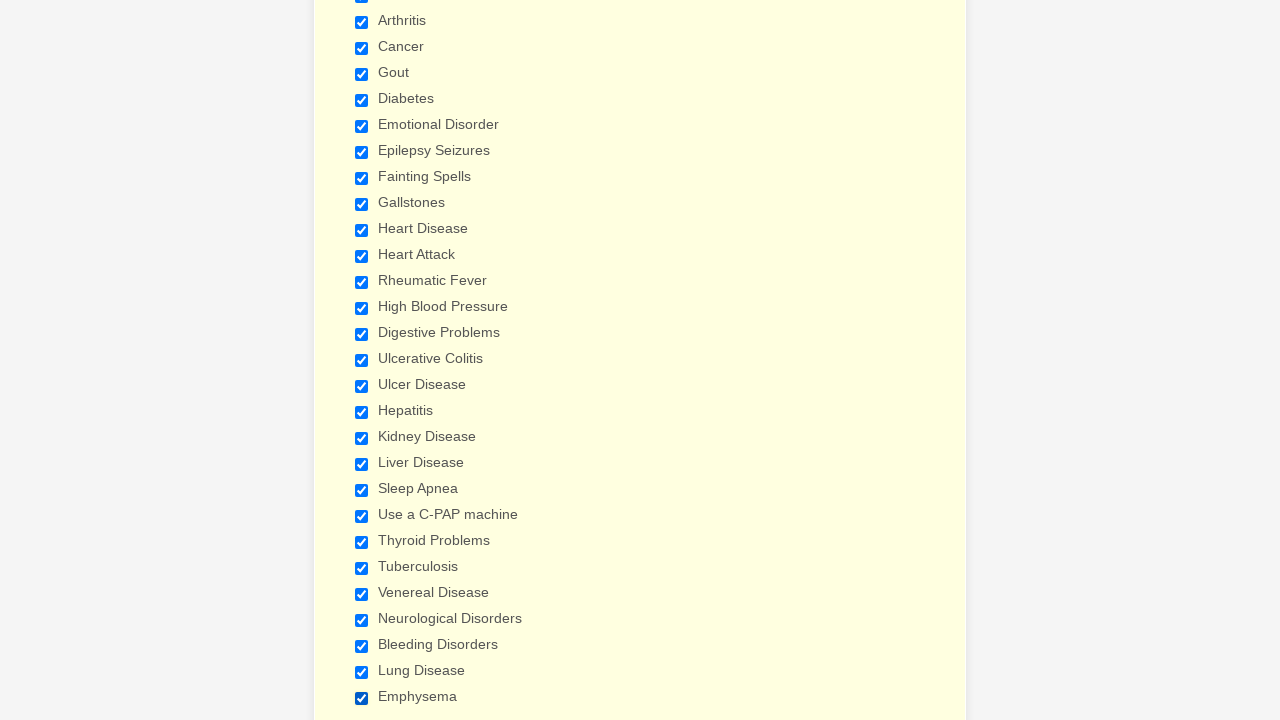

Verified checkbox 20 is checked
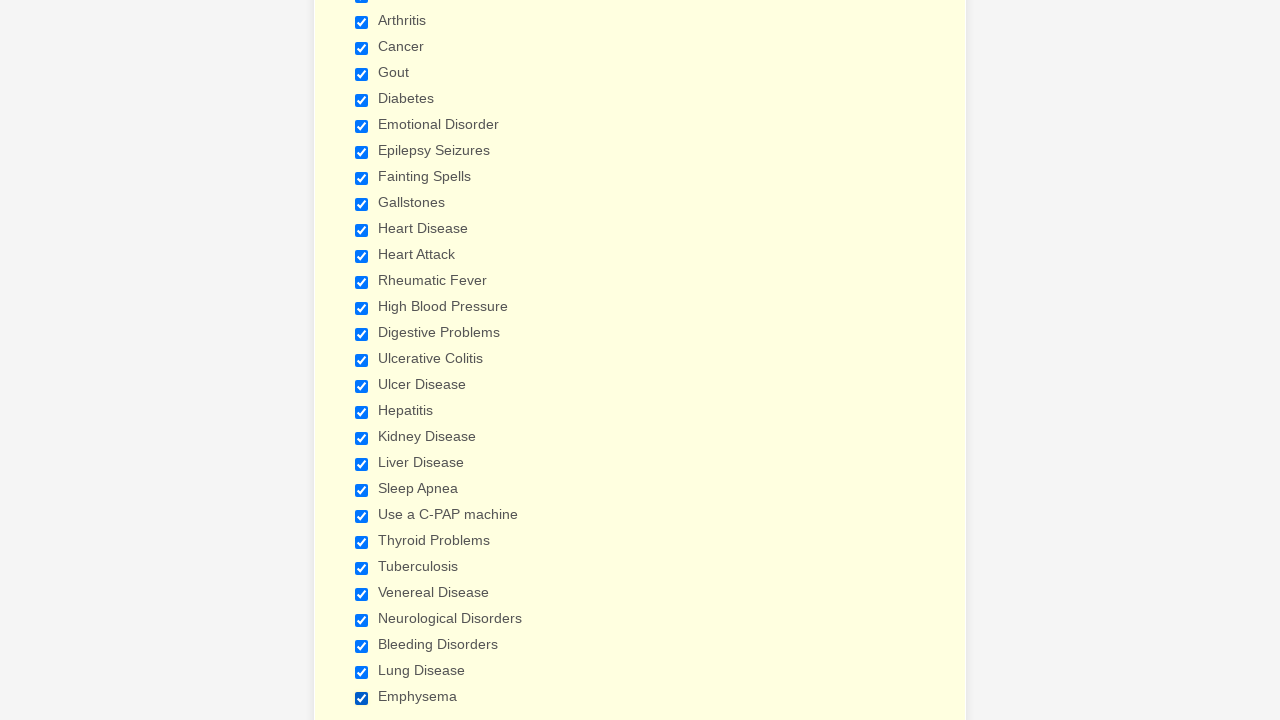

Verified checkbox 21 is checked
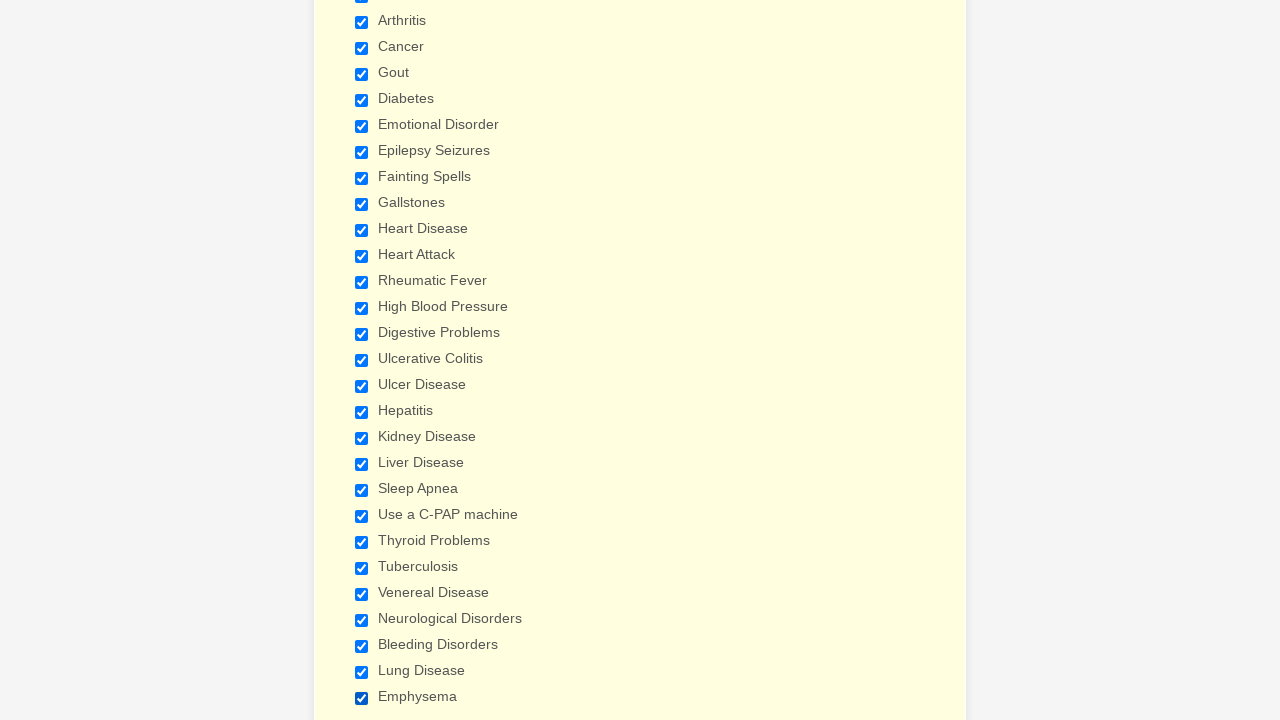

Verified checkbox 22 is checked
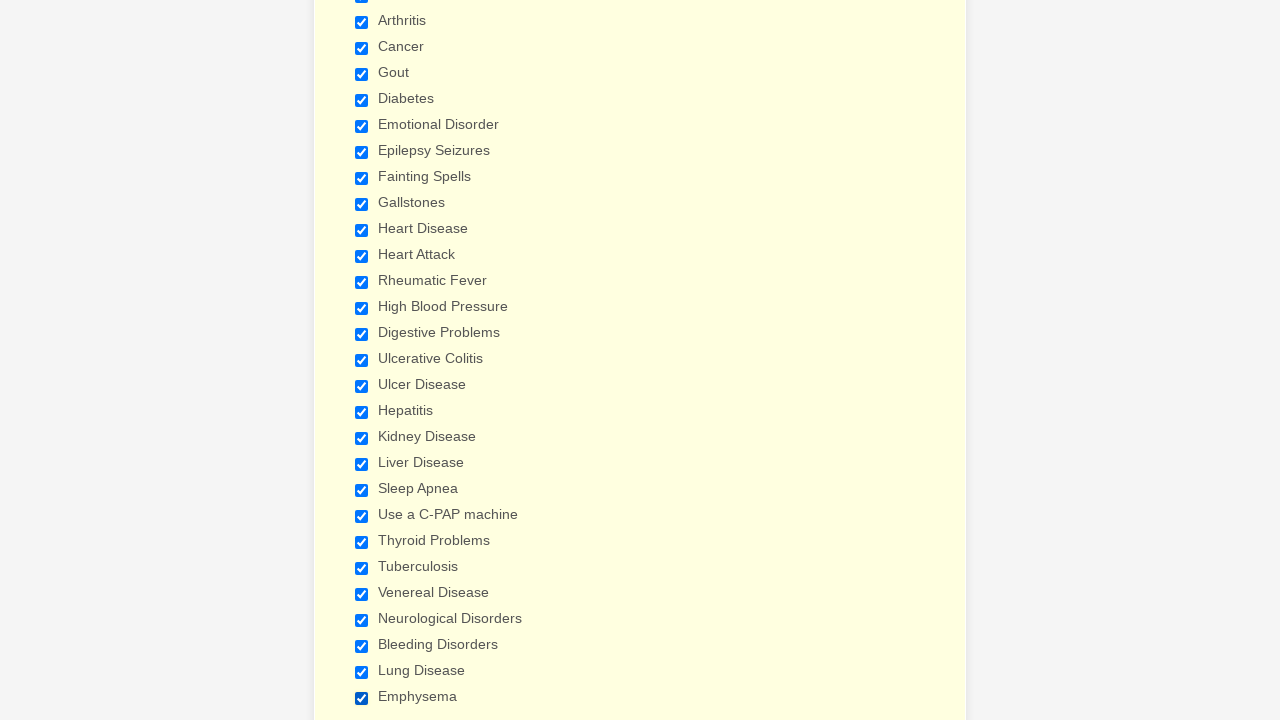

Verified checkbox 23 is checked
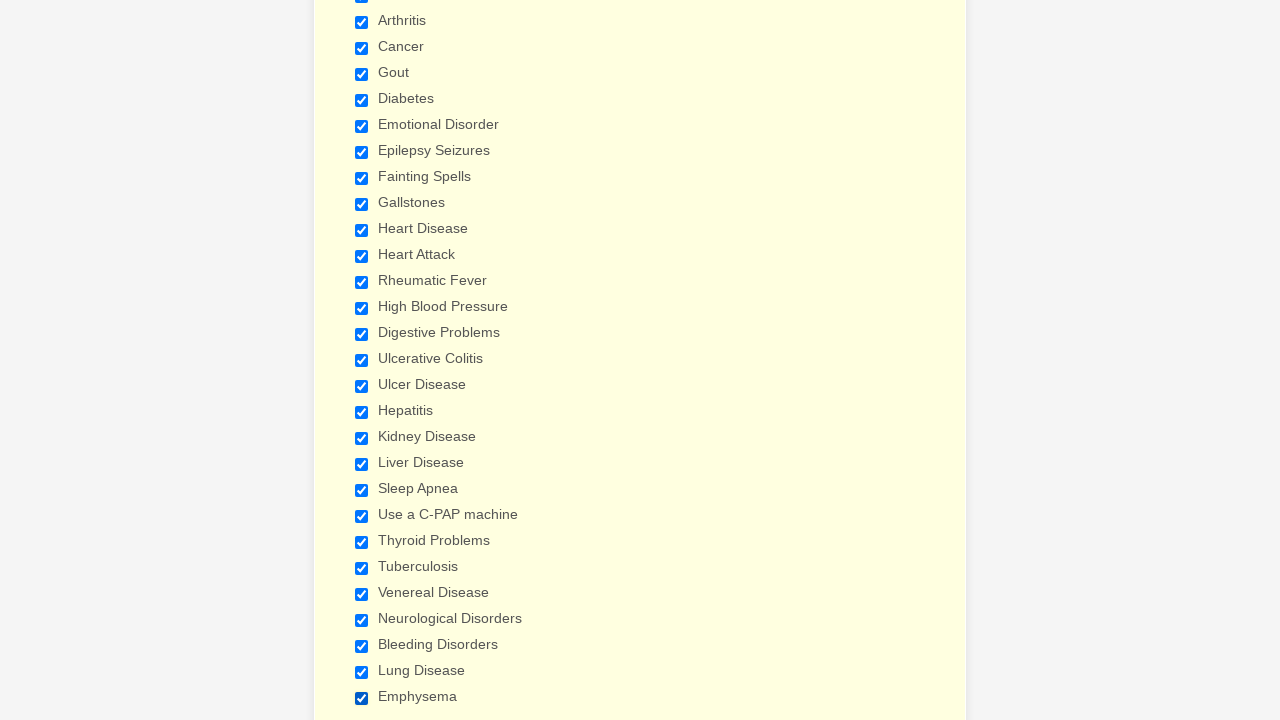

Verified checkbox 24 is checked
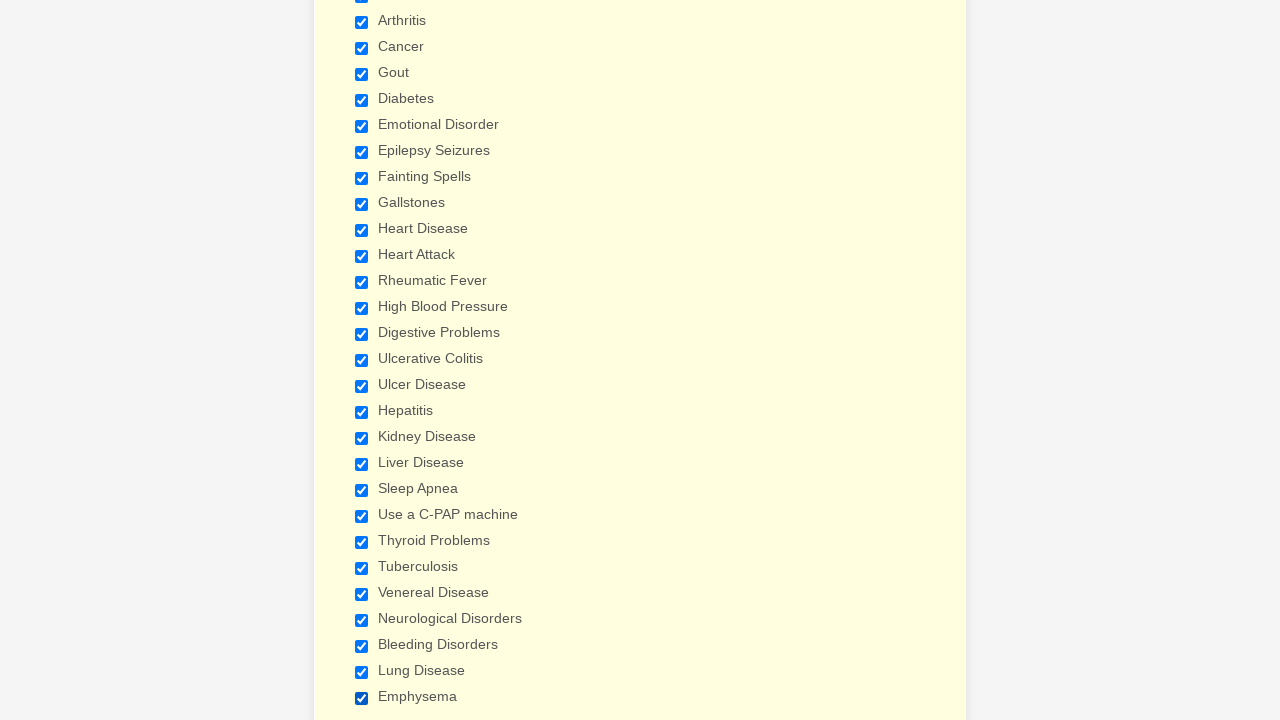

Verified checkbox 25 is checked
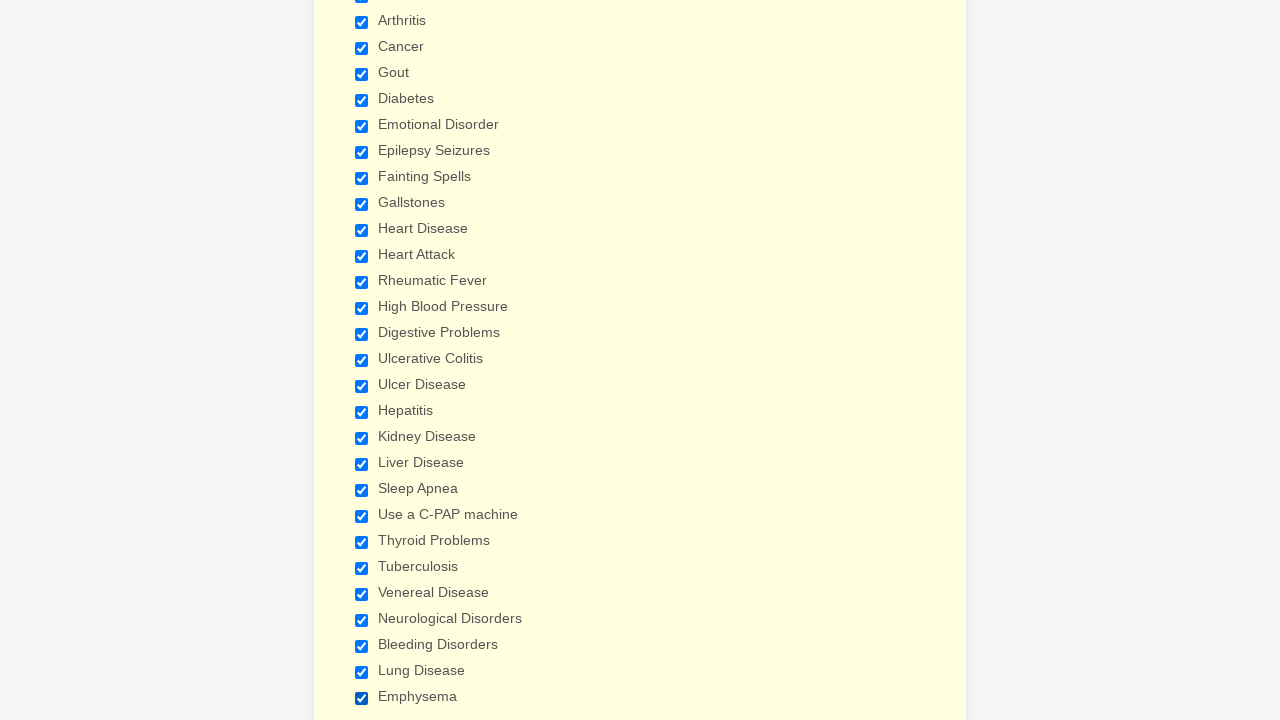

Verified checkbox 26 is checked
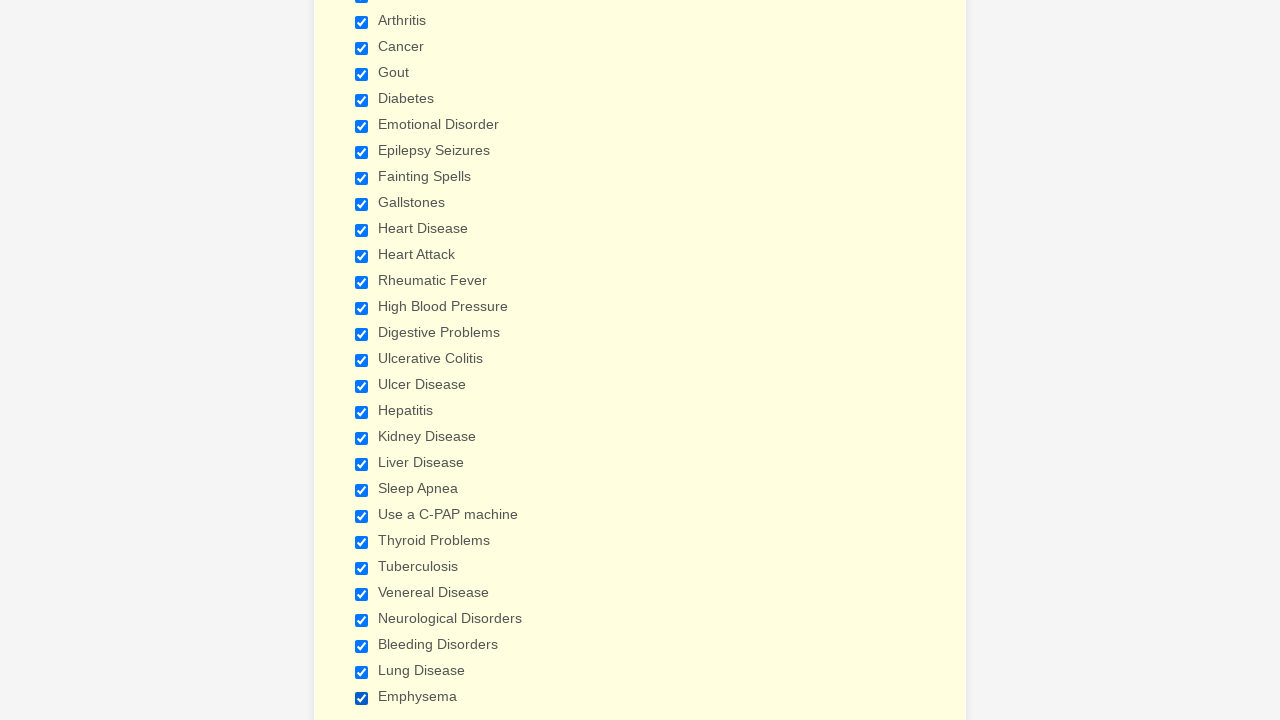

Verified checkbox 27 is checked
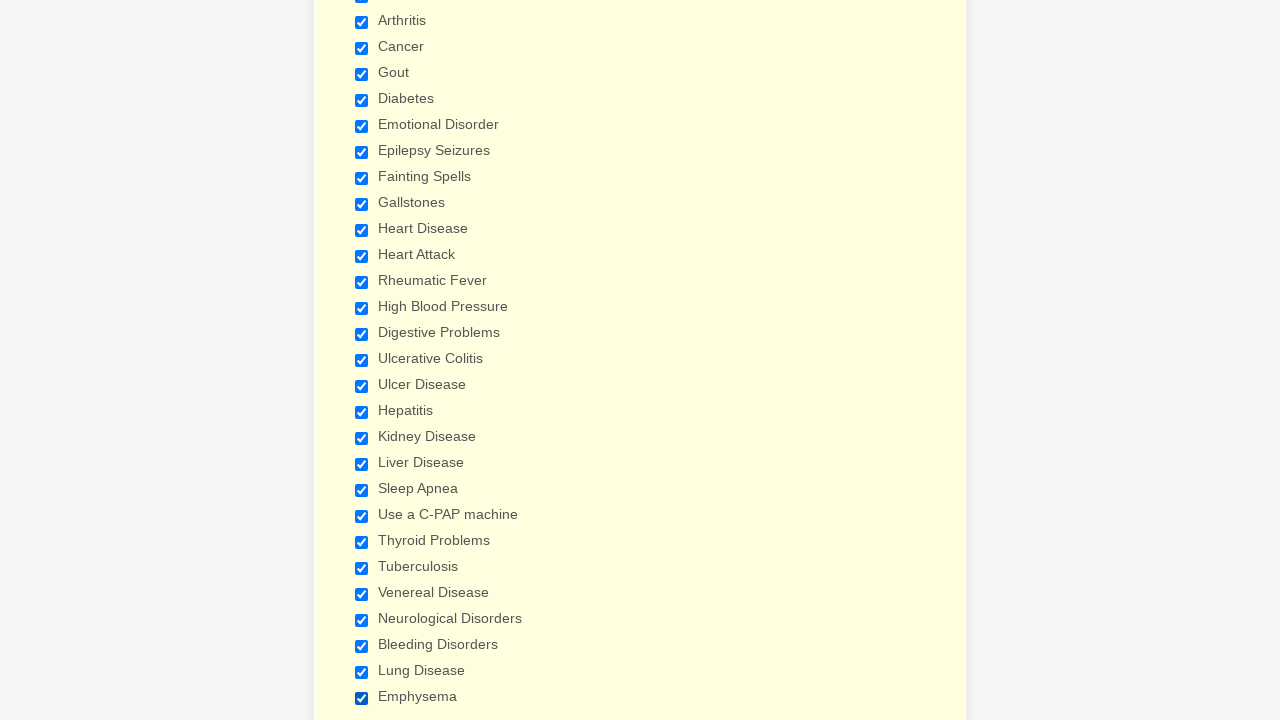

Verified checkbox 28 is checked
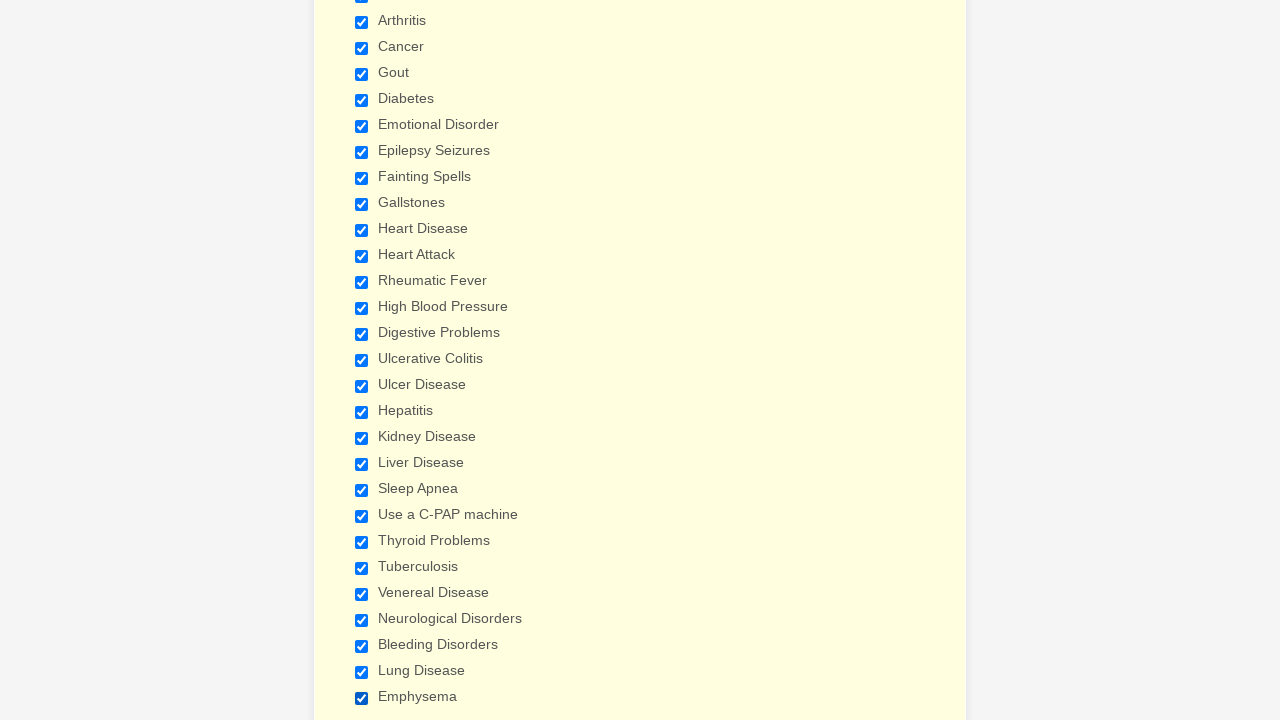

Verified checkbox 29 is checked
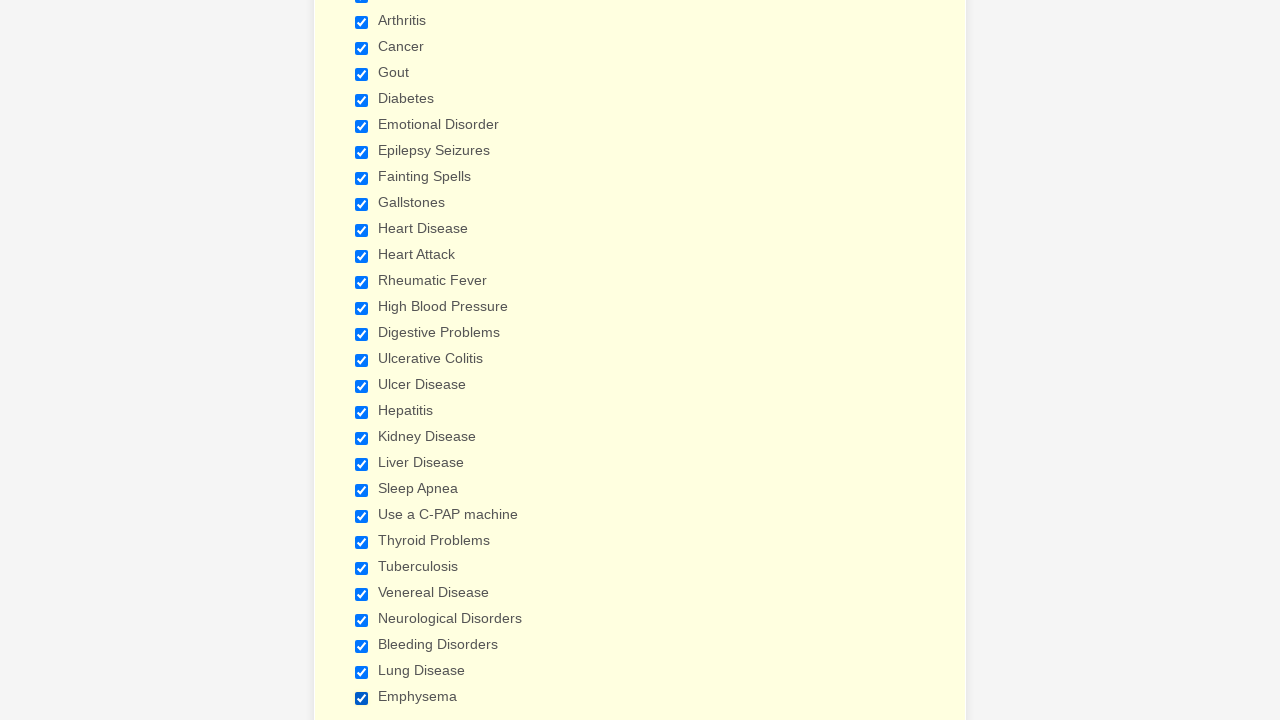

All checkboxes verified as selected
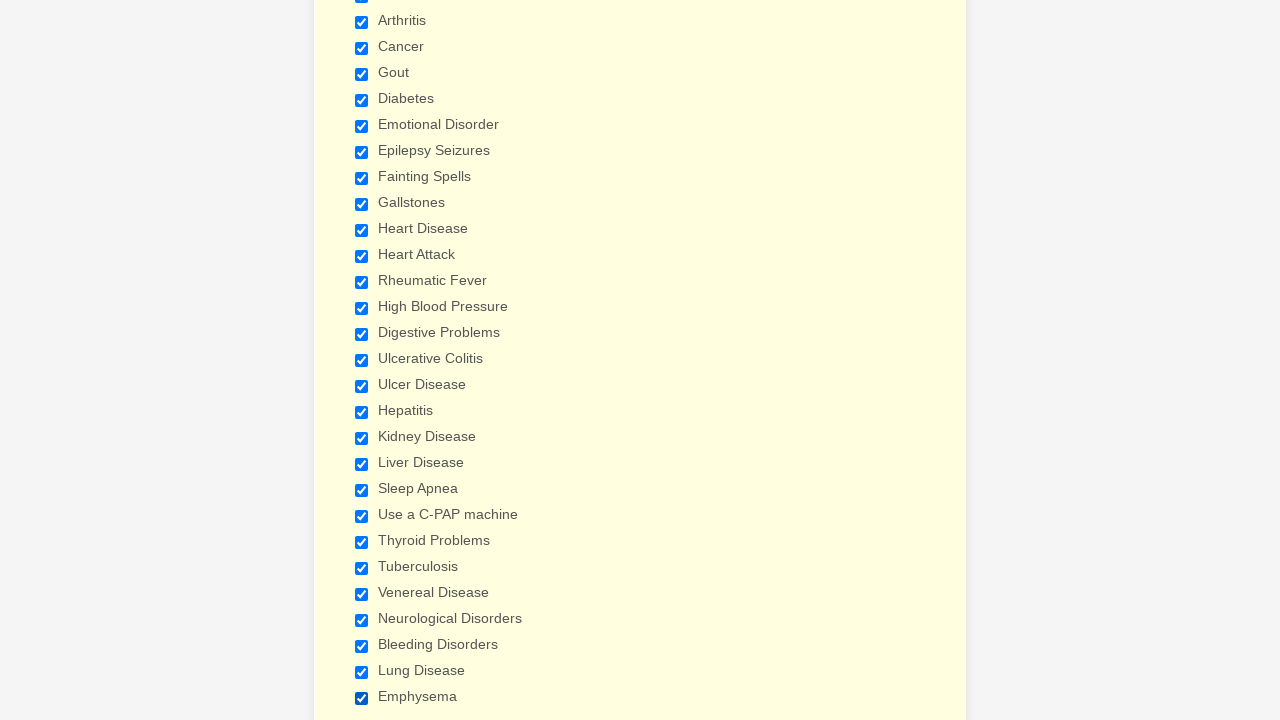

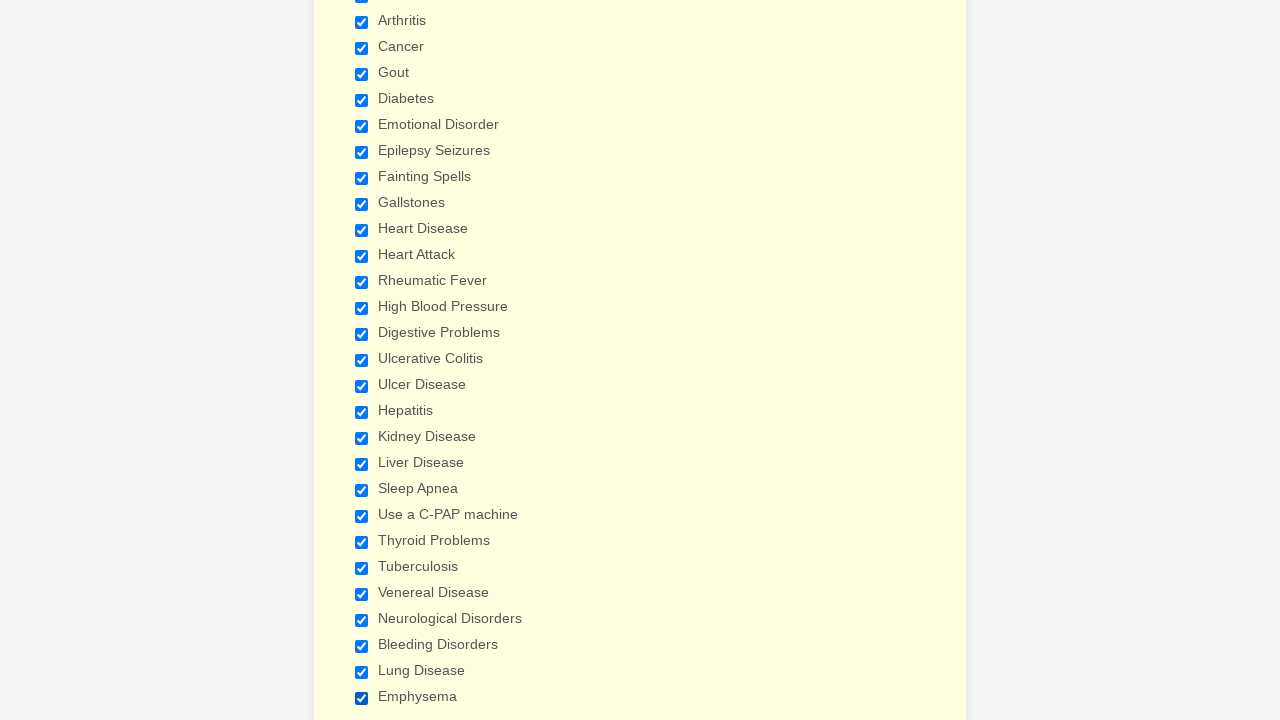